Tests generating Lorem Ipsum multiple times (10 iterations) and navigating back to verify average paragraphs containing Lorem

Starting URL: https://lipsum.com

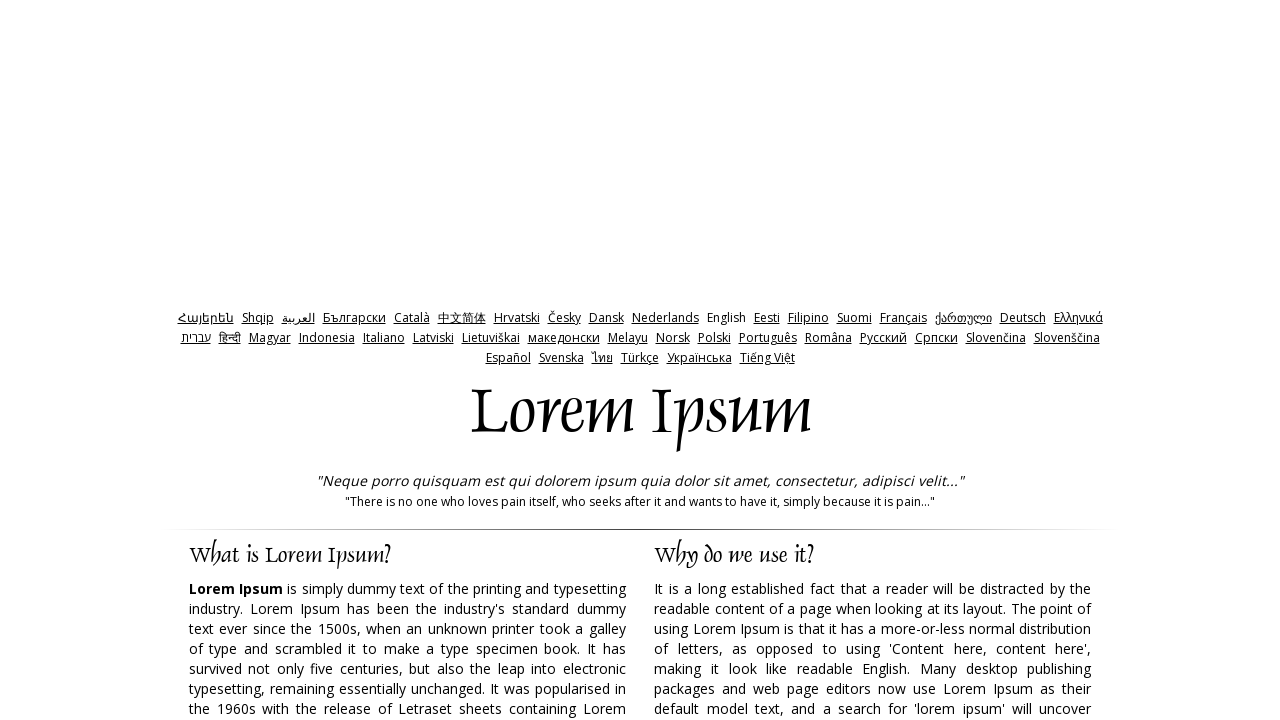

Clicked generate Lorem Ipsum button (iteration 1) at (958, 361) on xpath=//input[@id='generate']
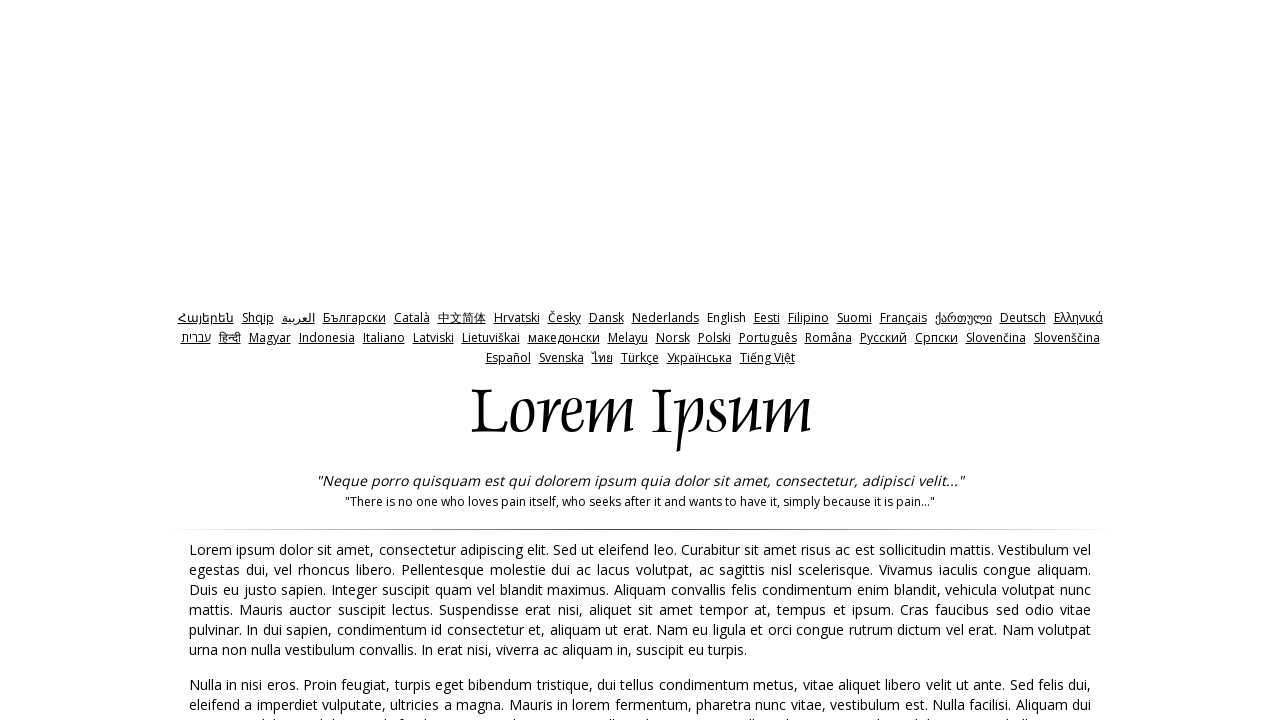

Generated Lorem Ipsum content loaded with paragraphs visible
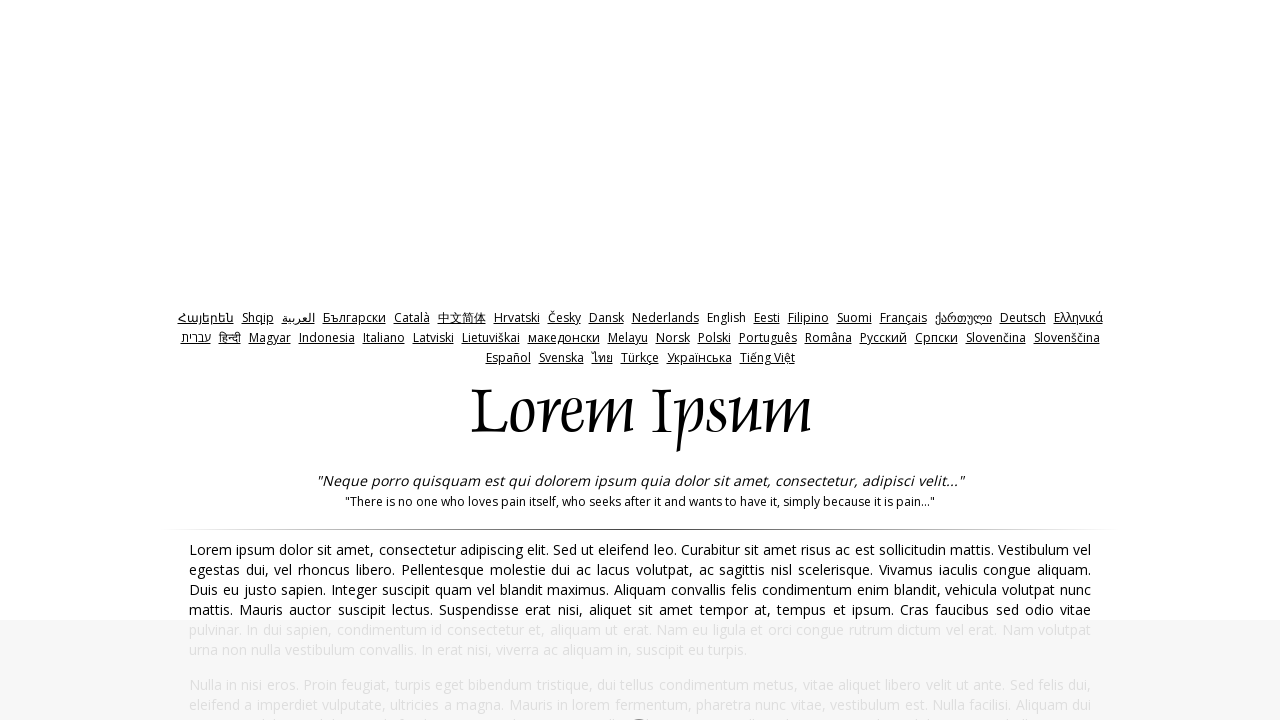

Navigated back to main page
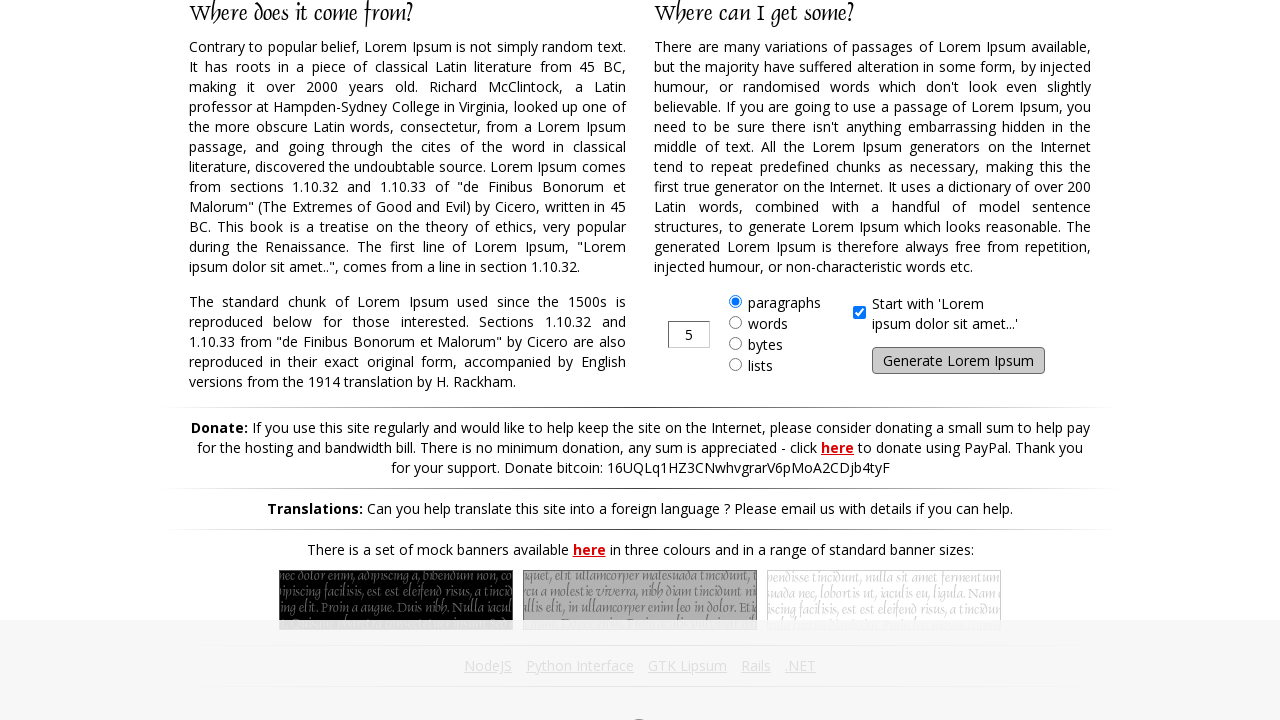

Main page loaded, generate button is ready
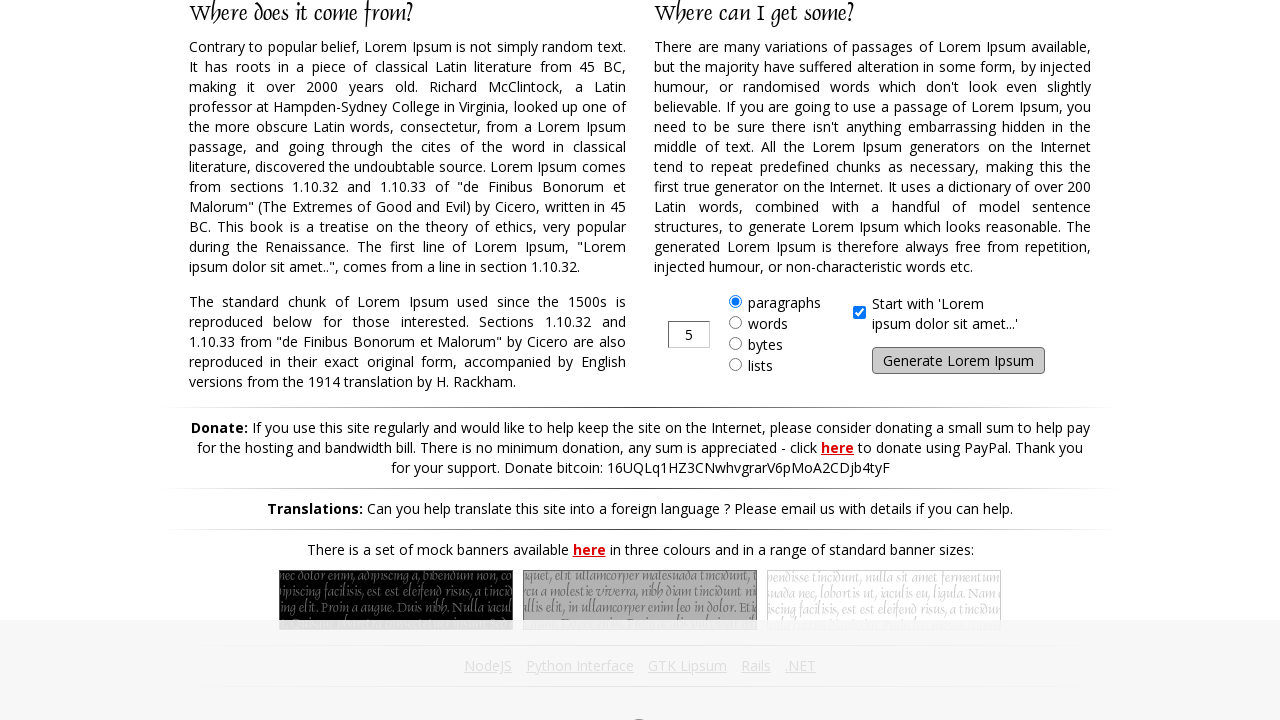

Clicked generate Lorem Ipsum button (iteration 2) at (958, 361) on xpath=//input[@id='generate']
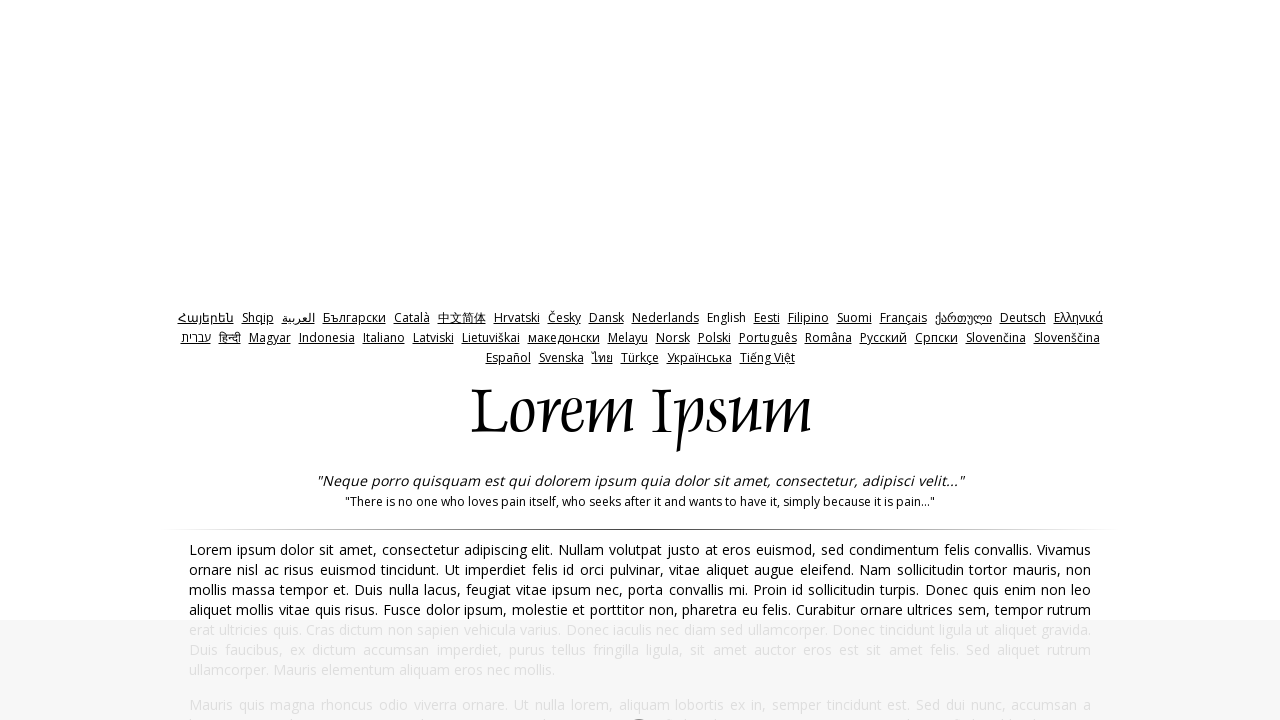

Generated Lorem Ipsum content loaded with paragraphs visible
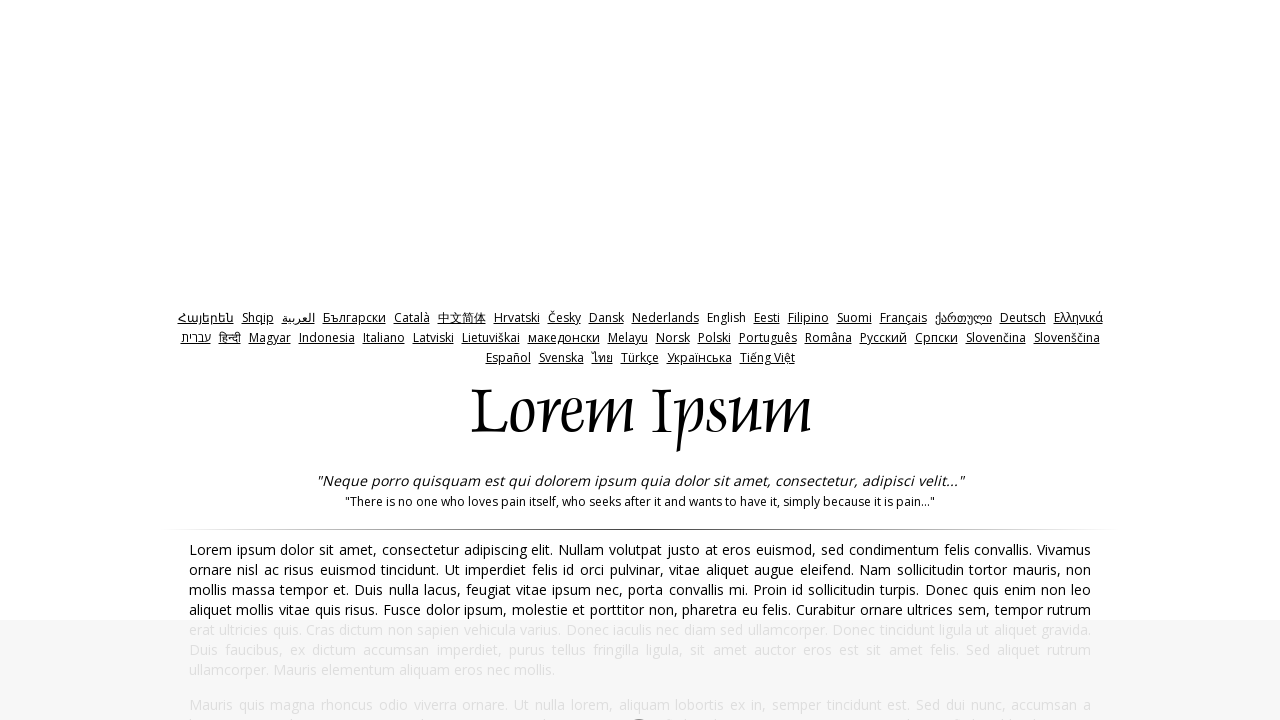

Navigated back to main page
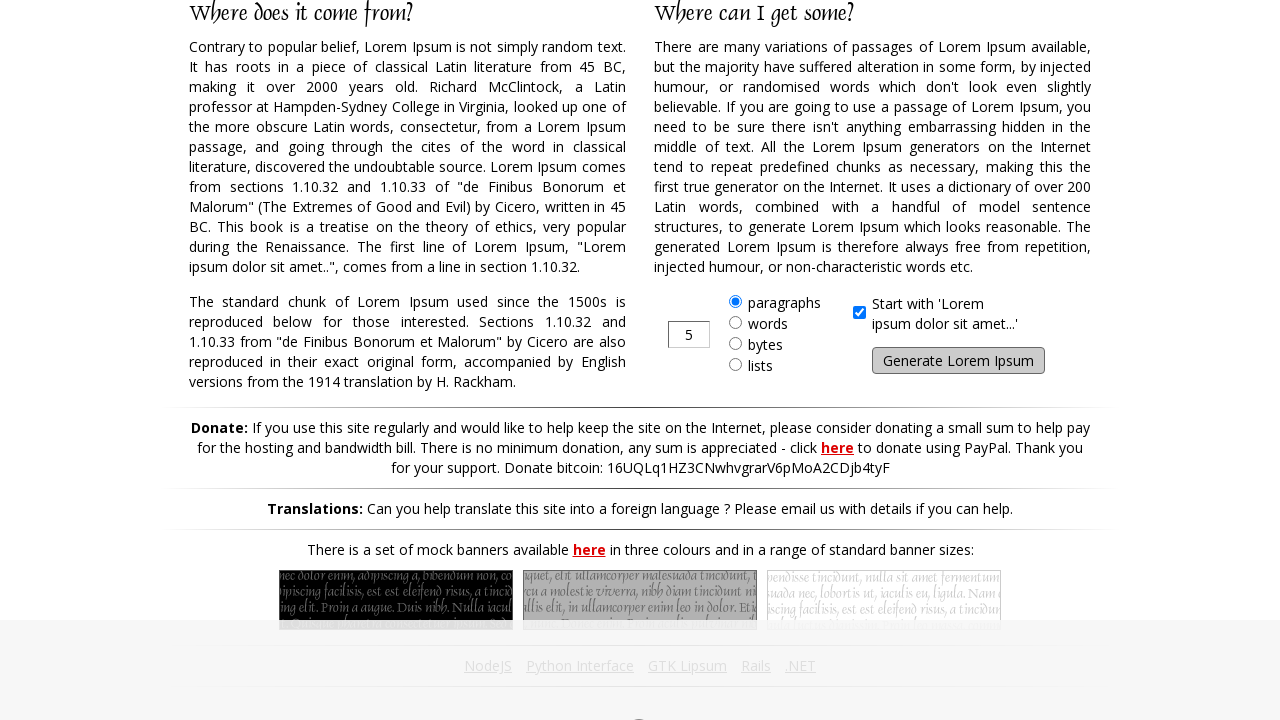

Main page loaded, generate button is ready
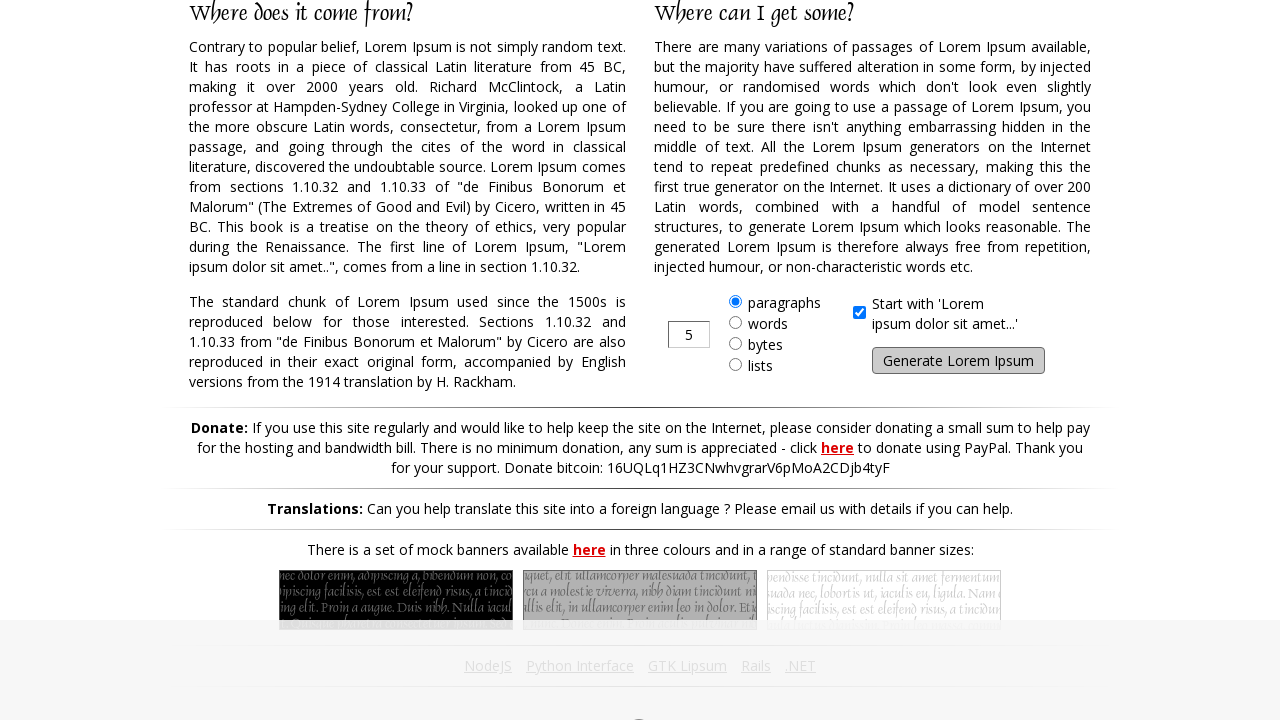

Clicked generate Lorem Ipsum button (iteration 3) at (958, 361) on xpath=//input[@id='generate']
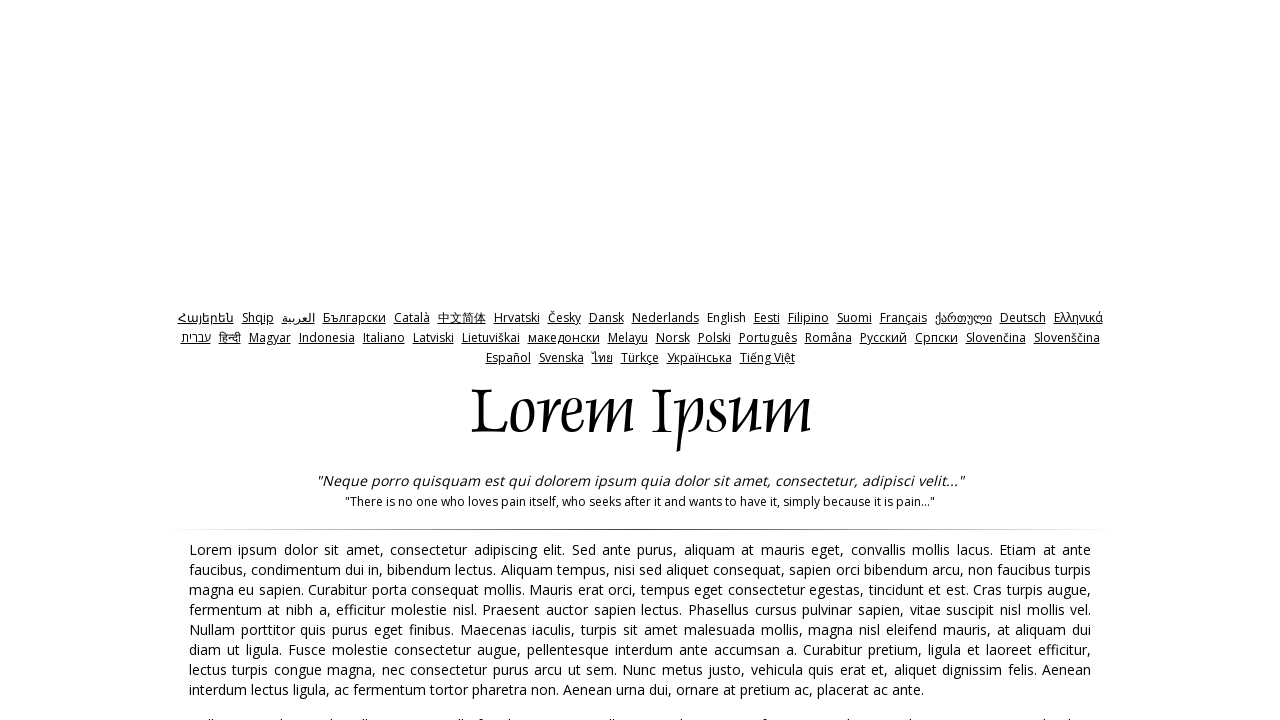

Generated Lorem Ipsum content loaded with paragraphs visible
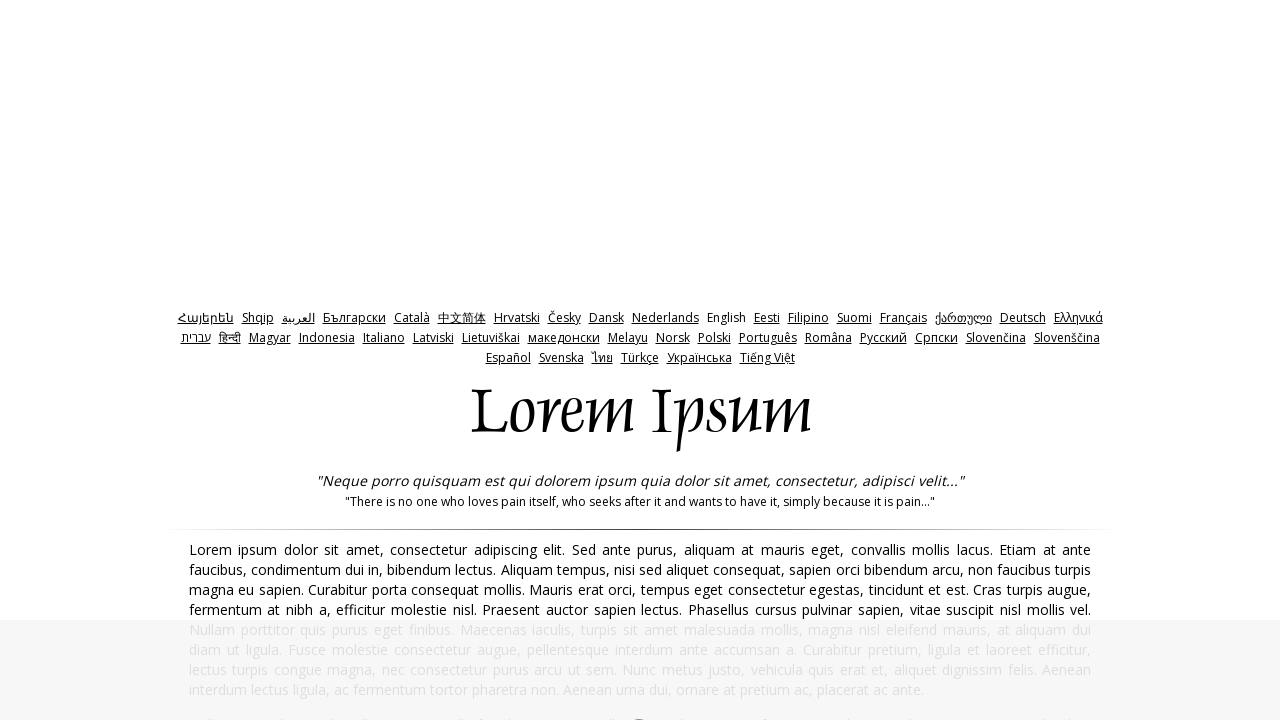

Navigated back to main page
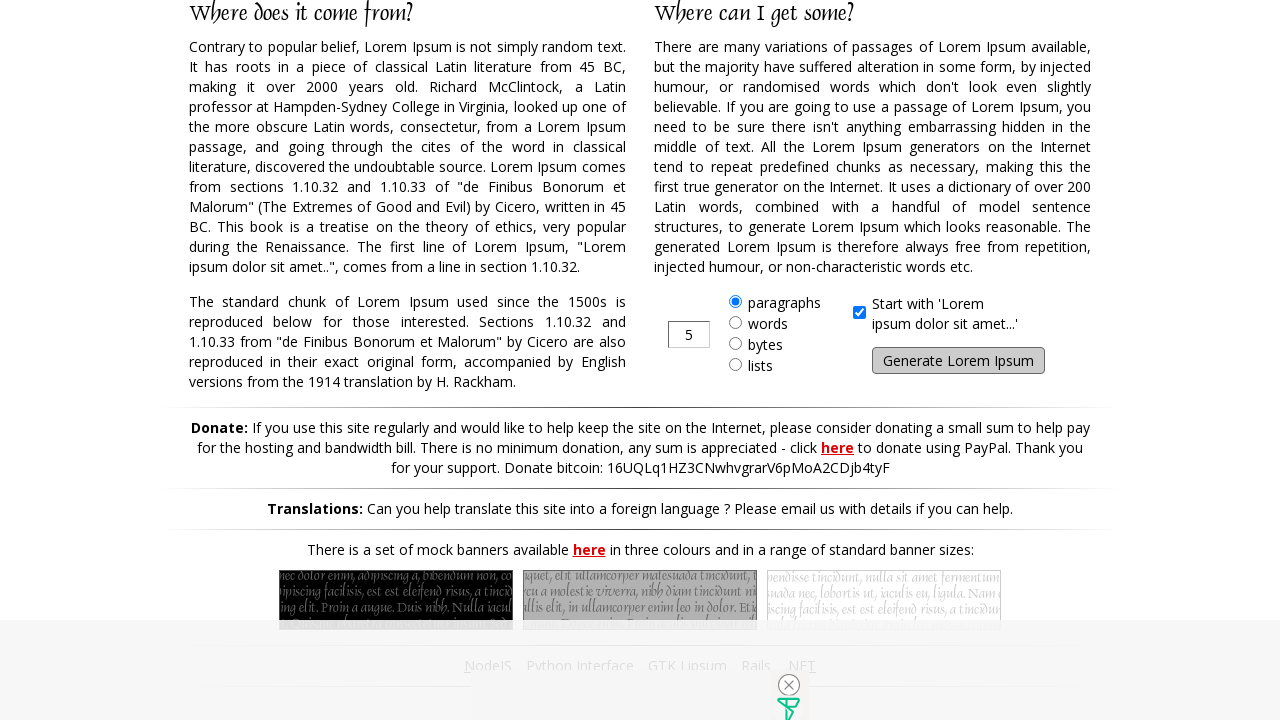

Main page loaded, generate button is ready
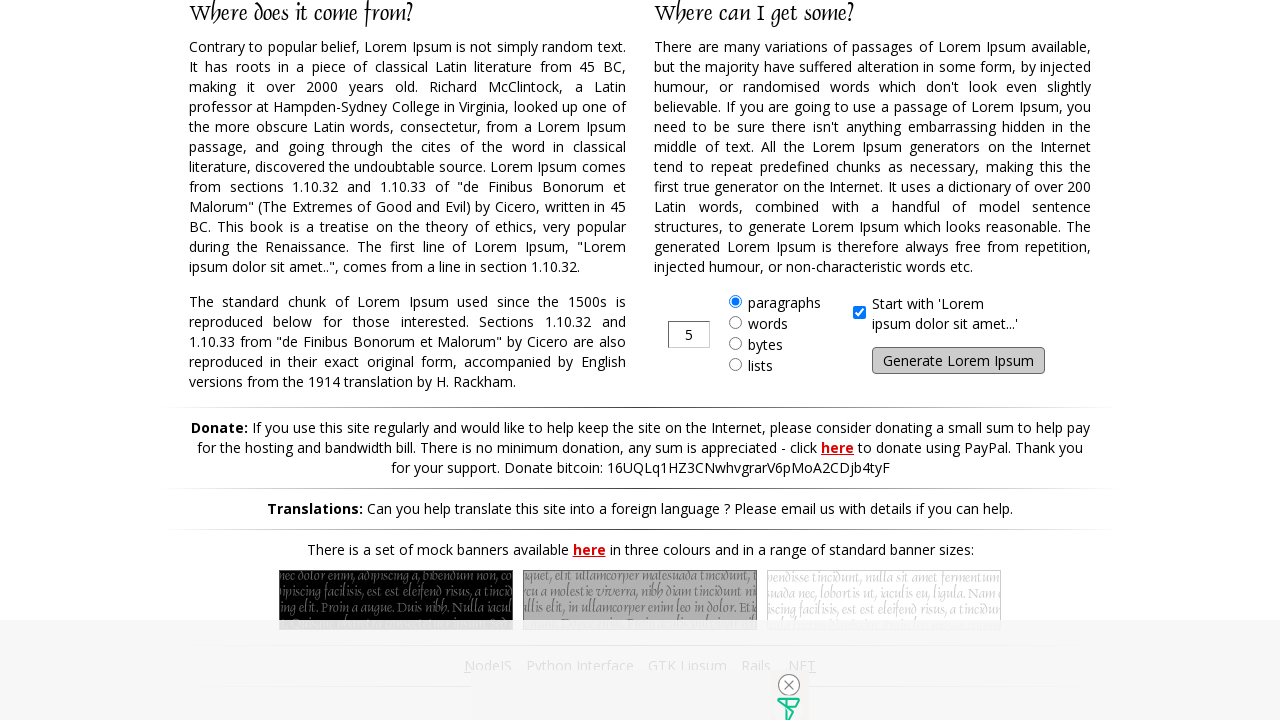

Clicked generate Lorem Ipsum button (iteration 4) at (958, 361) on xpath=//input[@id='generate']
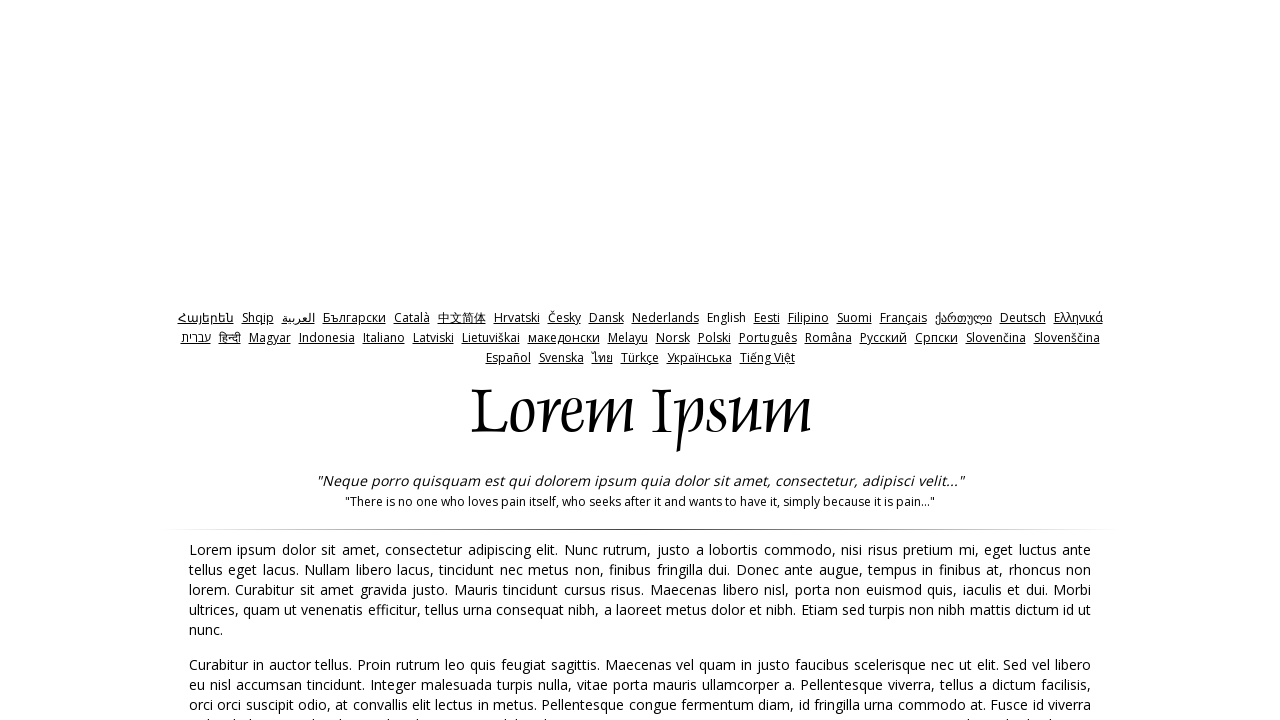

Generated Lorem Ipsum content loaded with paragraphs visible
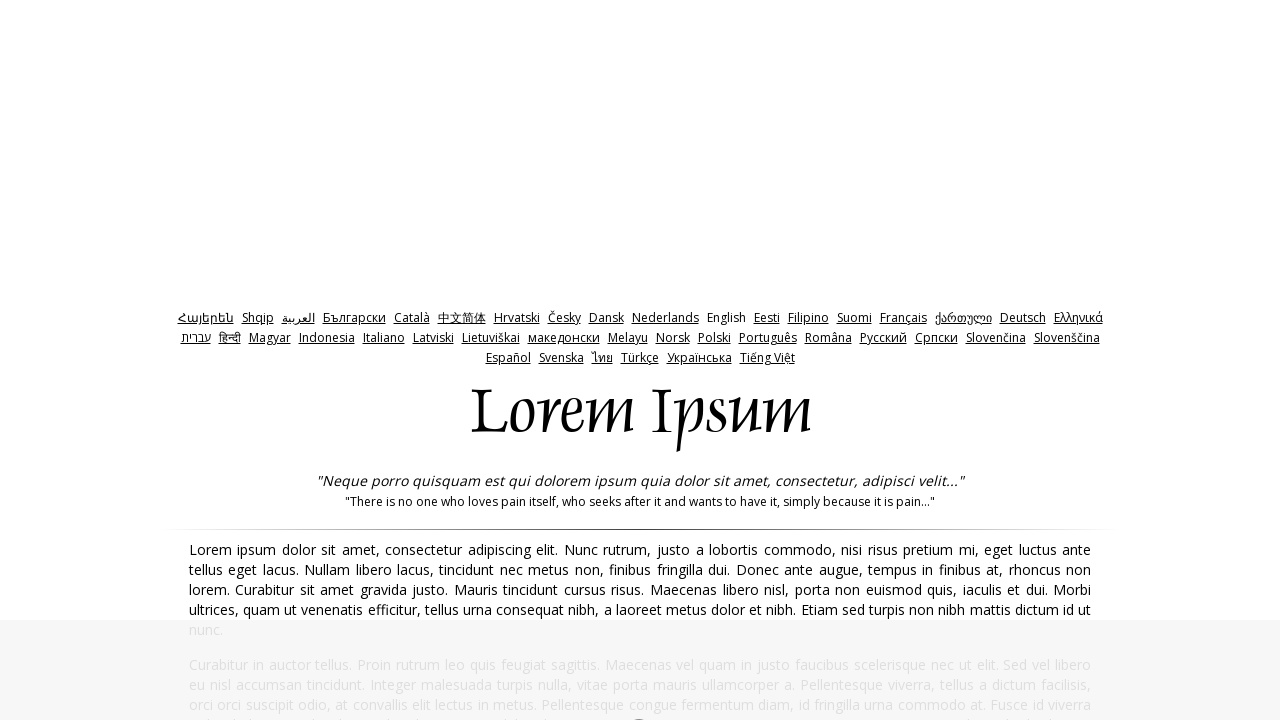

Navigated back to main page
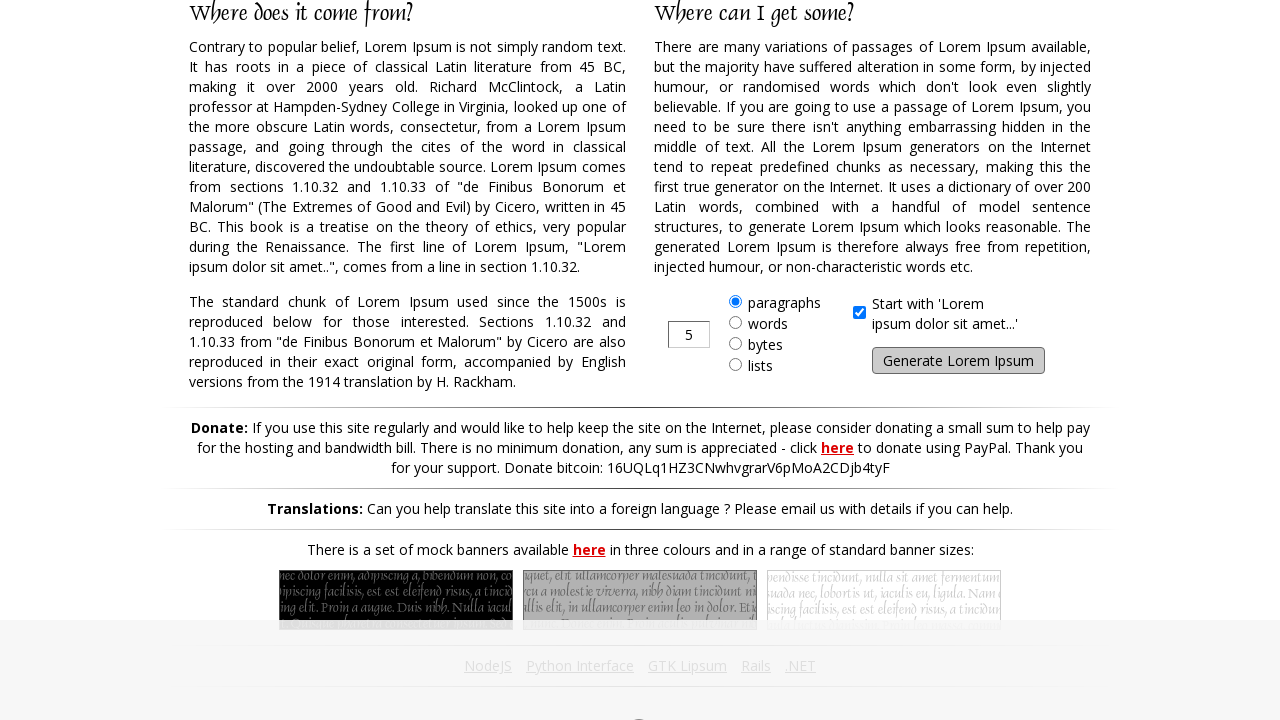

Main page loaded, generate button is ready
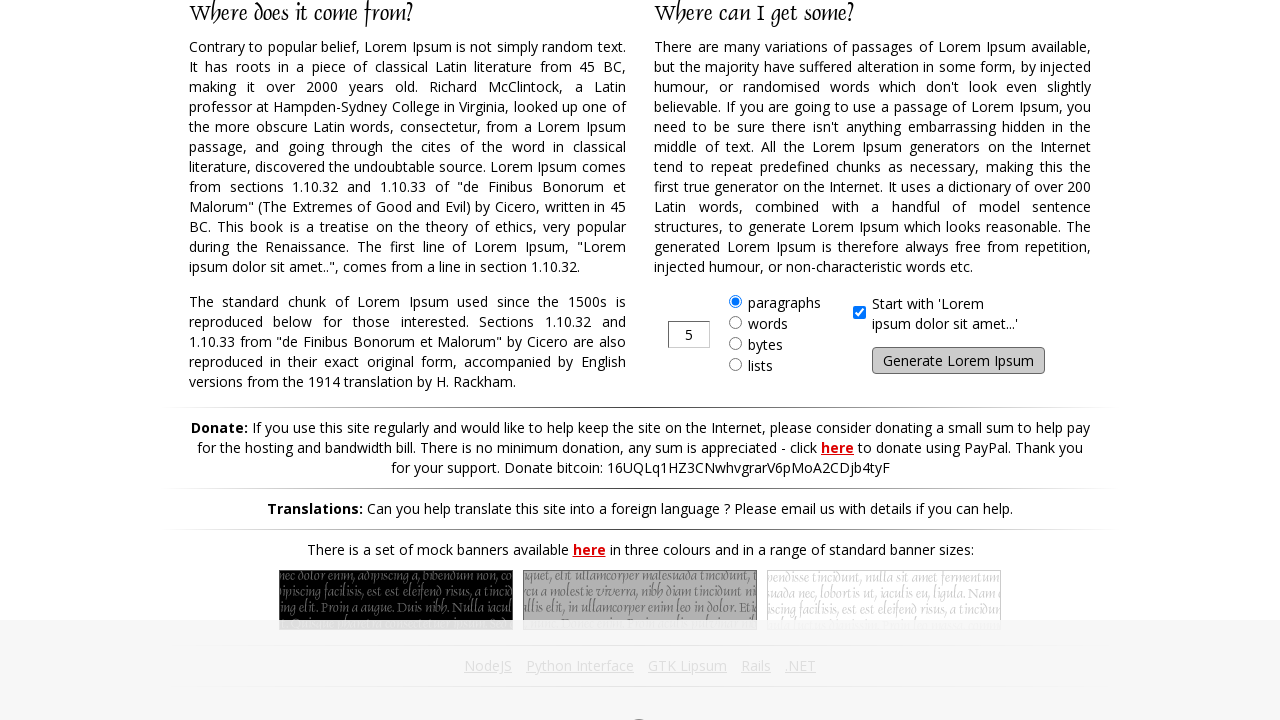

Clicked generate Lorem Ipsum button (iteration 5) at (958, 361) on xpath=//input[@id='generate']
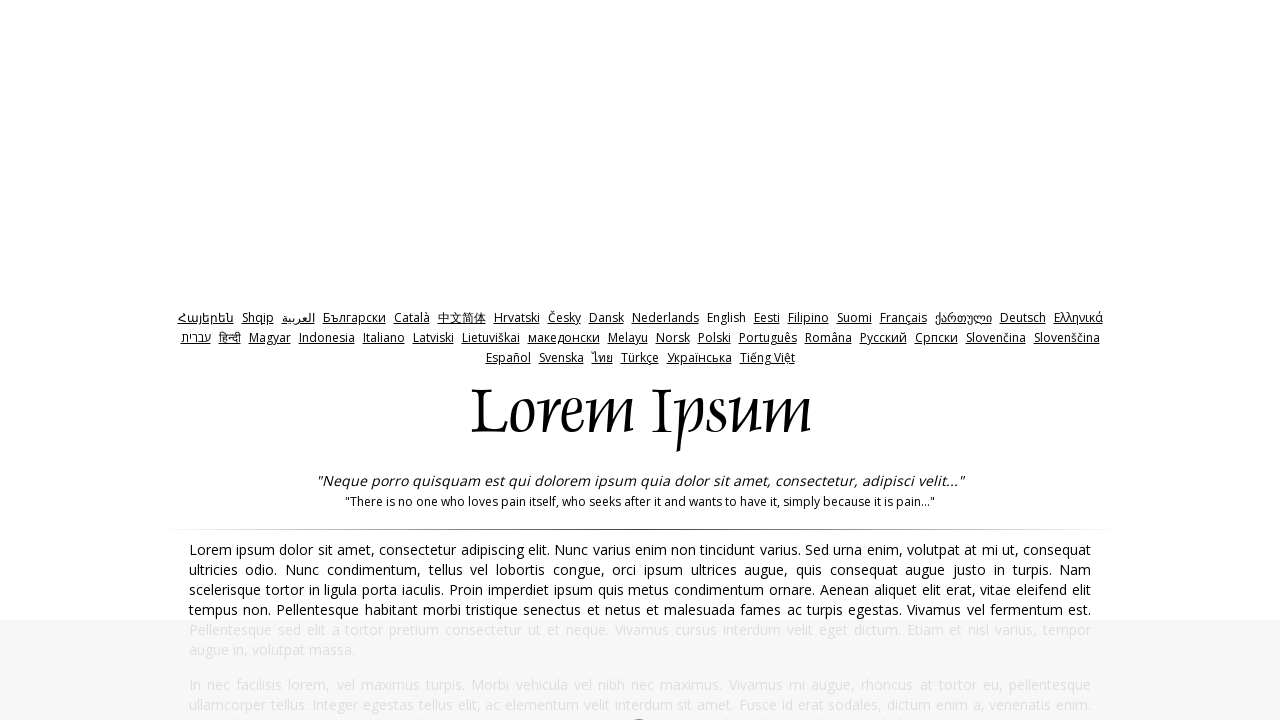

Generated Lorem Ipsum content loaded with paragraphs visible
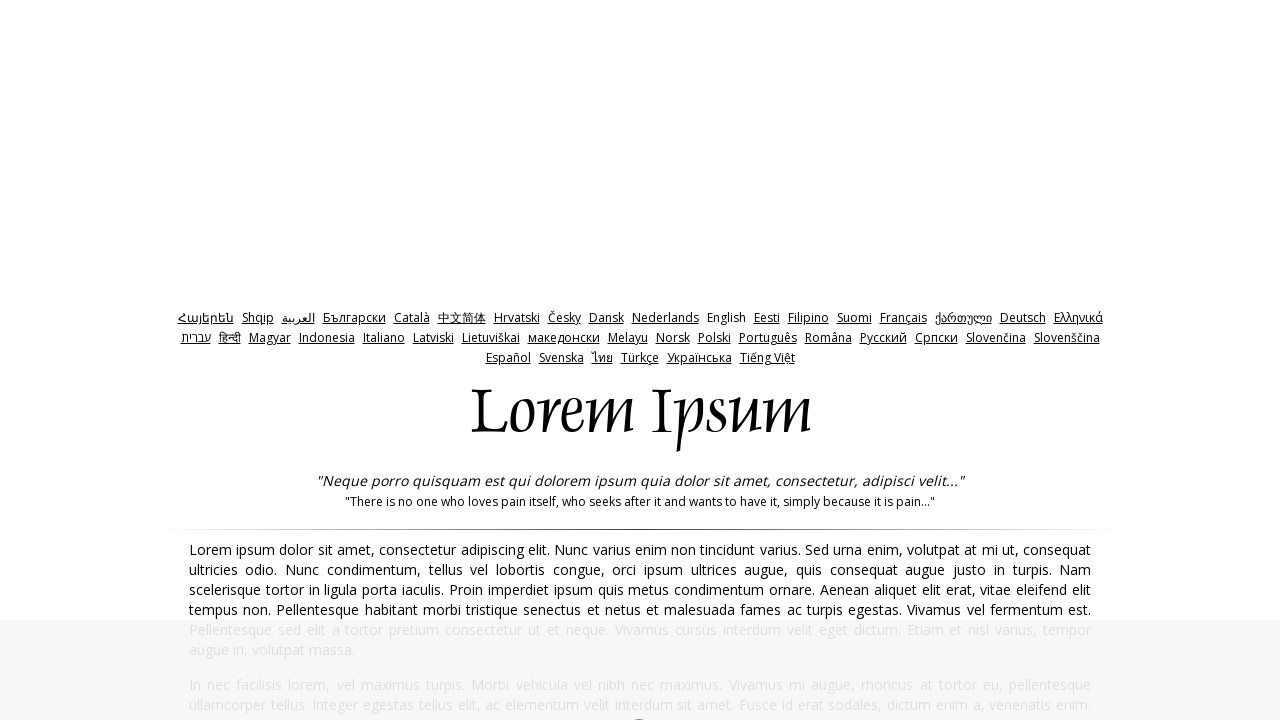

Navigated back to main page
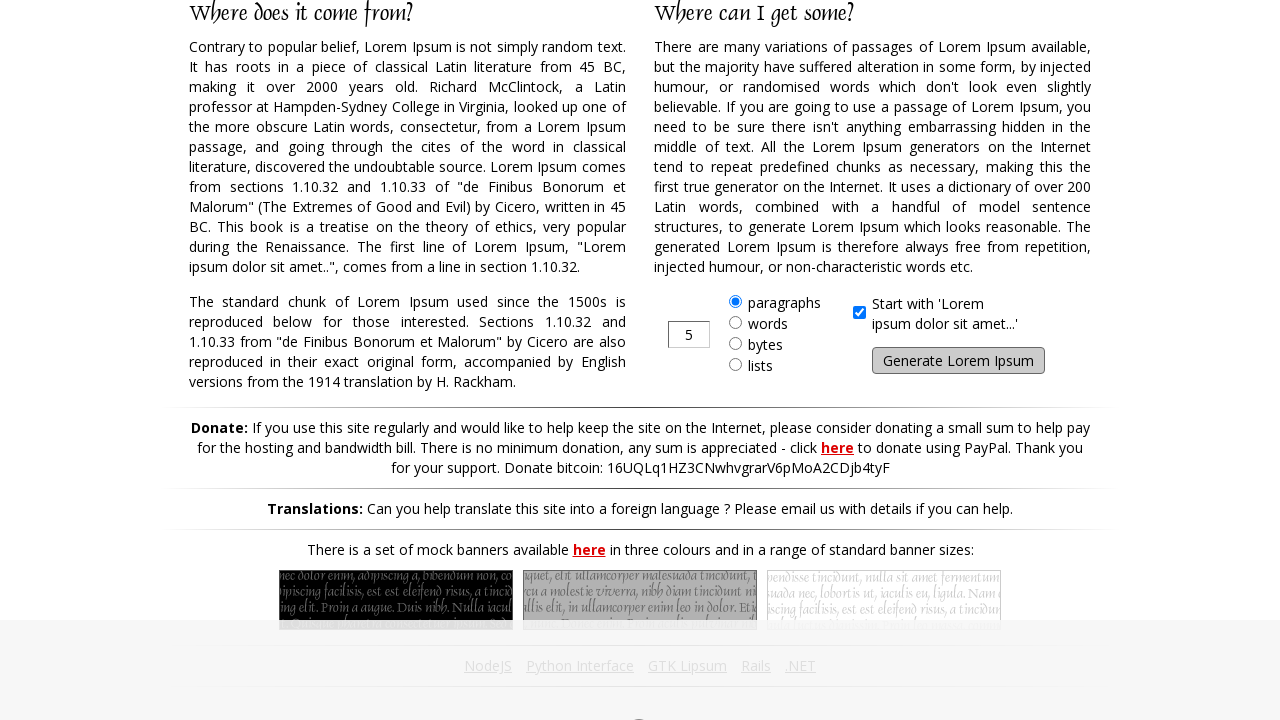

Main page loaded, generate button is ready
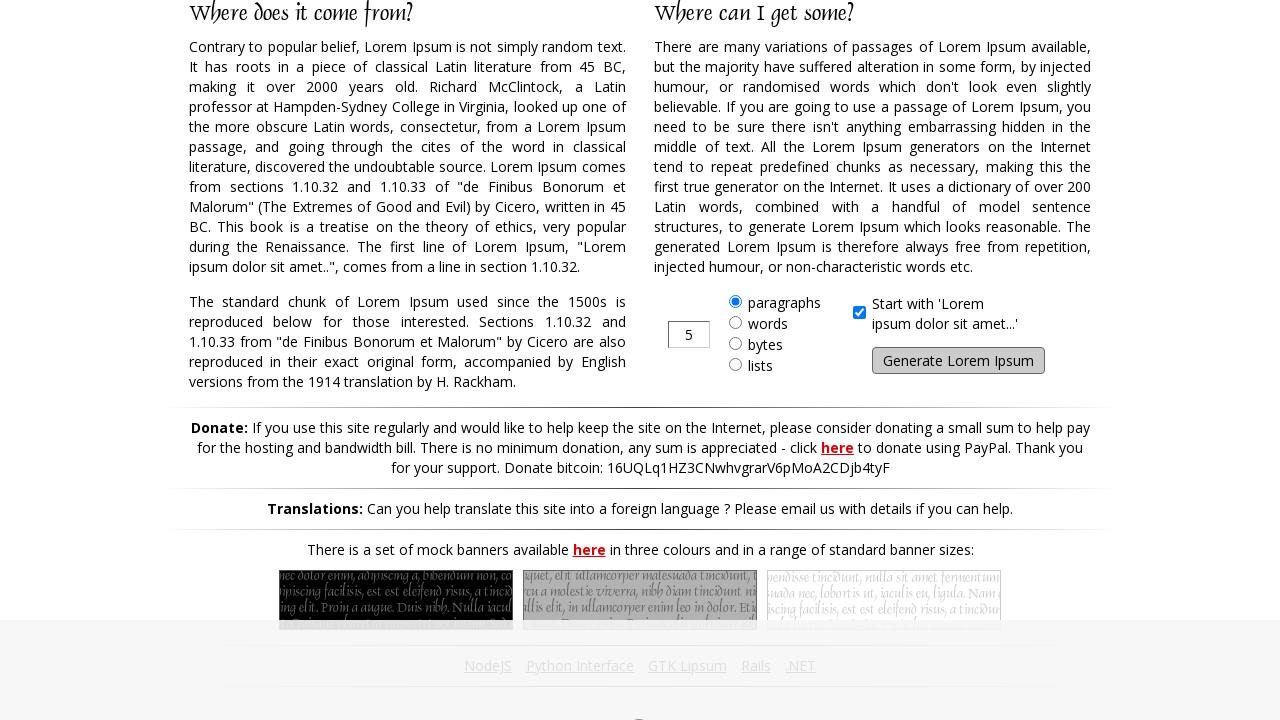

Clicked generate Lorem Ipsum button (iteration 6) at (958, 361) on xpath=//input[@id='generate']
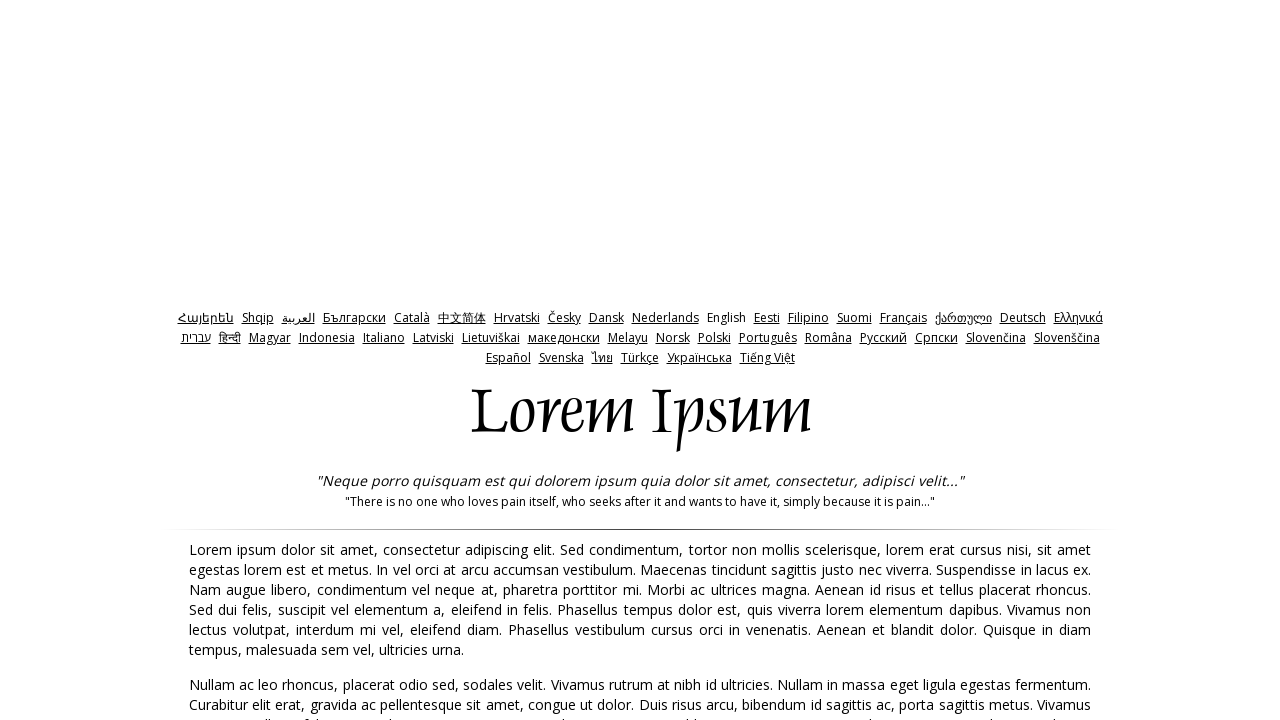

Generated Lorem Ipsum content loaded with paragraphs visible
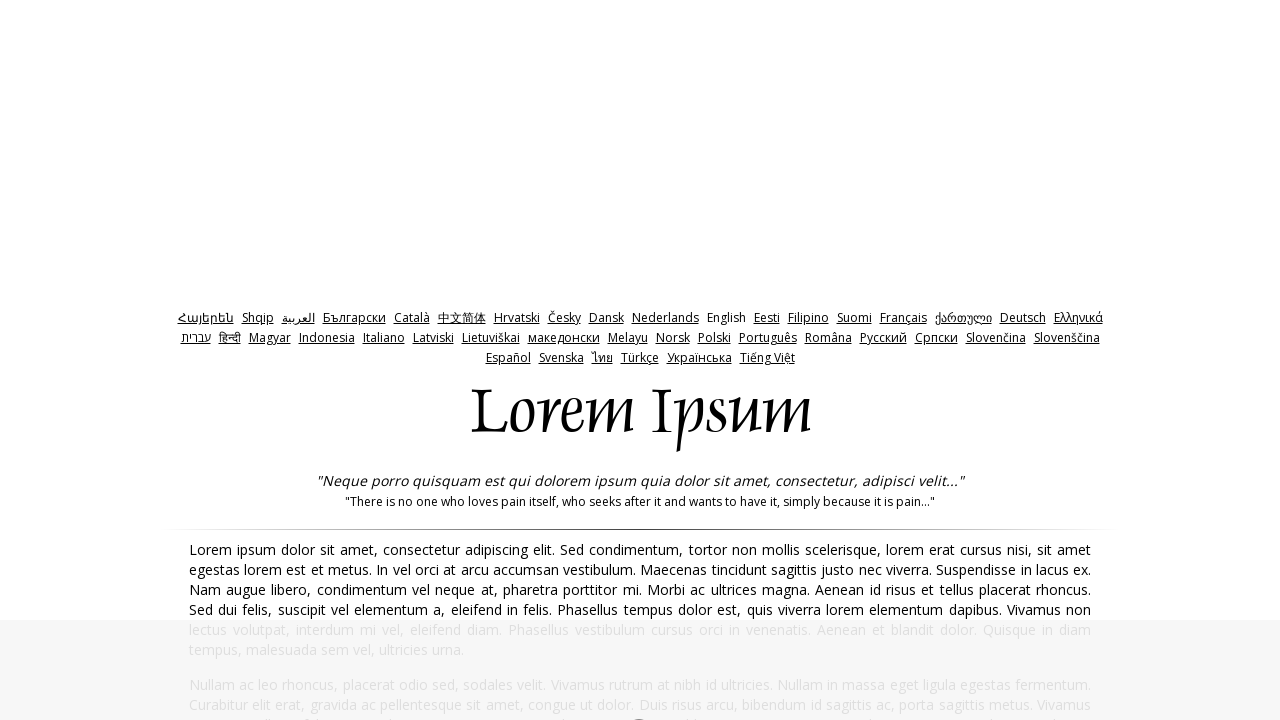

Navigated back to main page
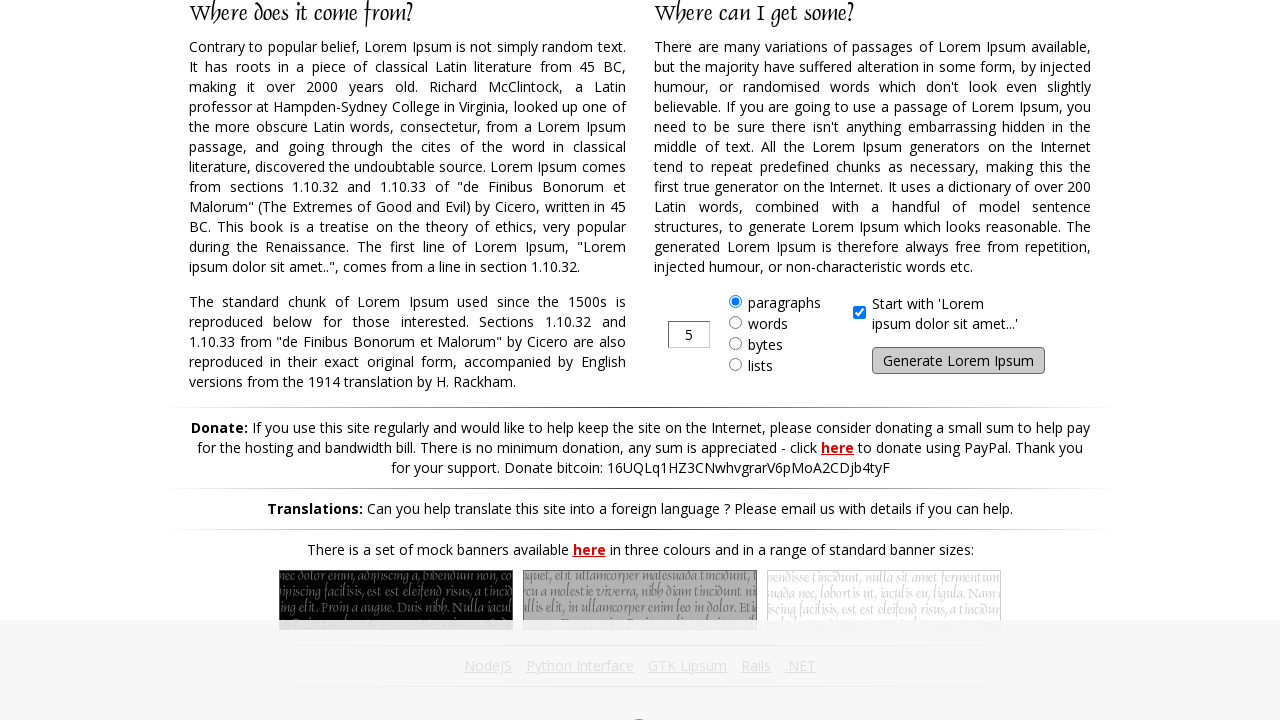

Main page loaded, generate button is ready
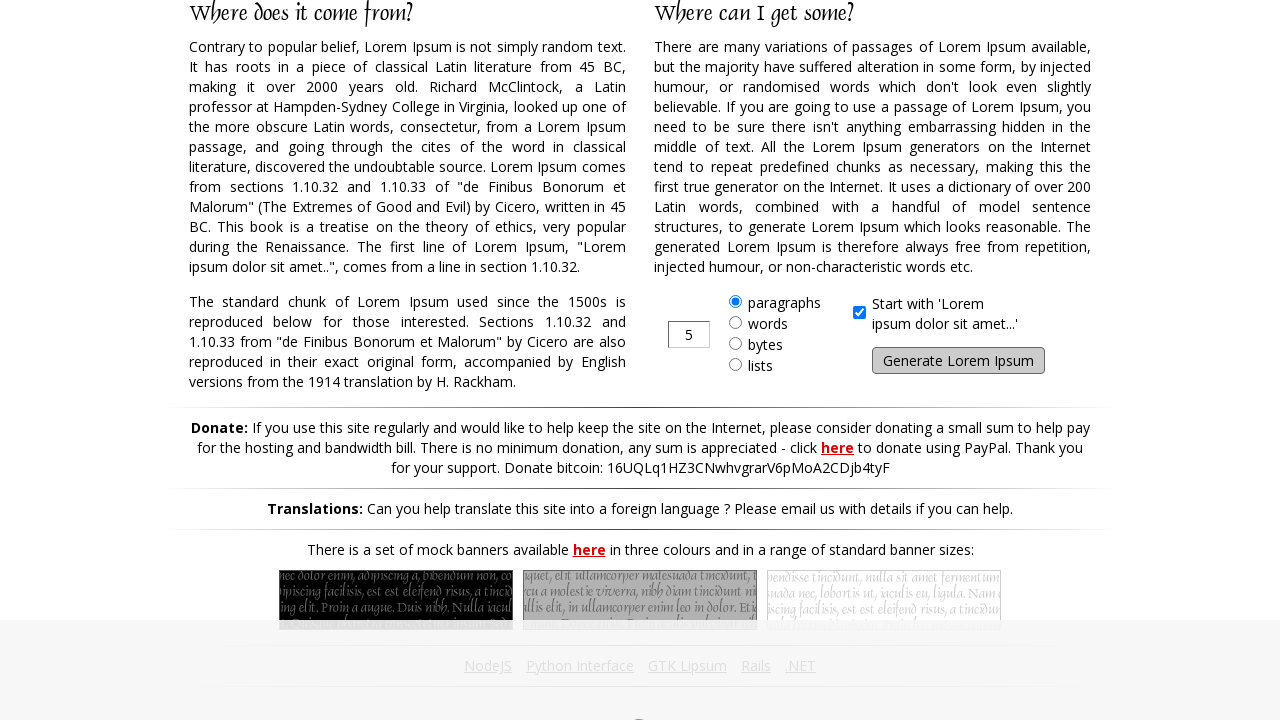

Clicked generate Lorem Ipsum button (iteration 7) at (958, 361) on xpath=//input[@id='generate']
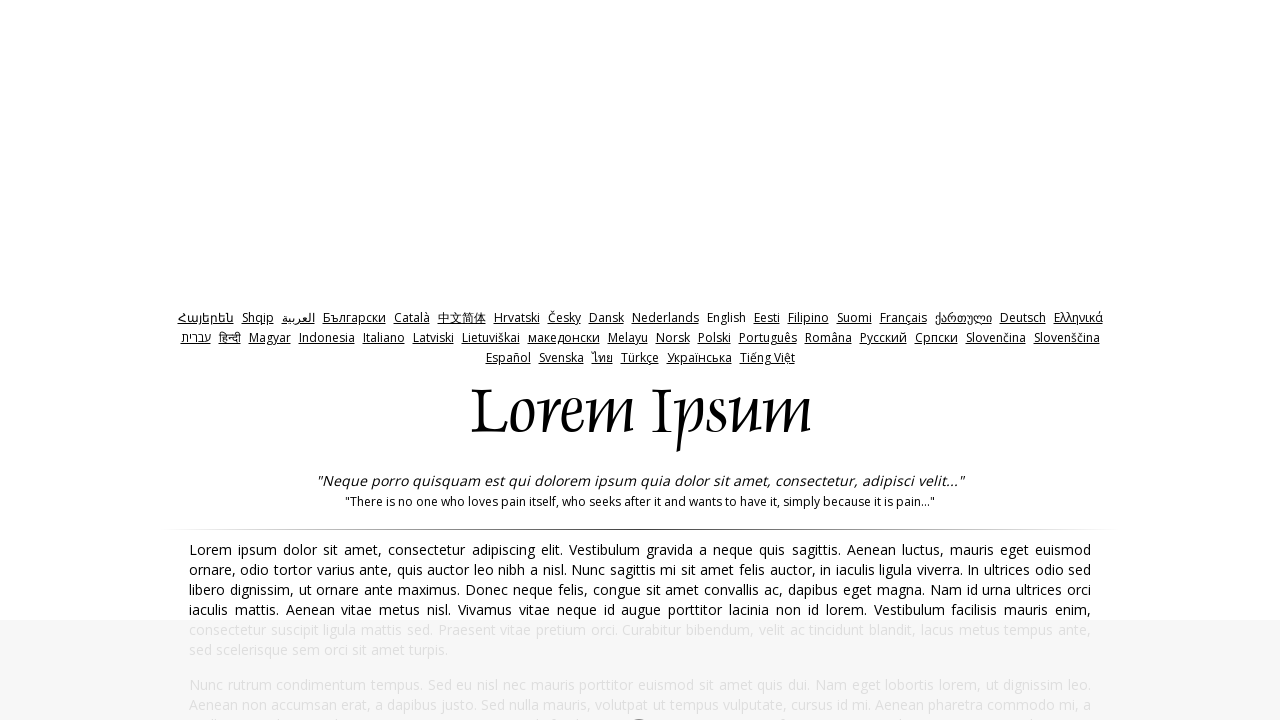

Generated Lorem Ipsum content loaded with paragraphs visible
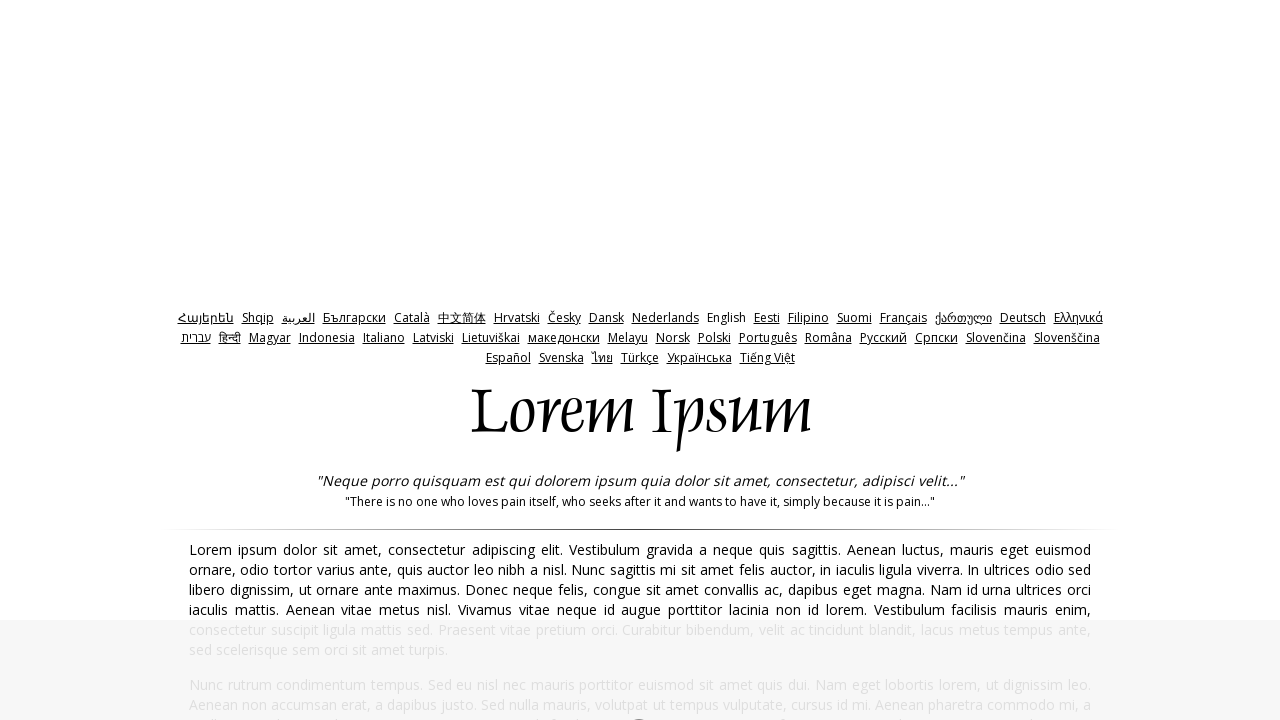

Navigated back to main page
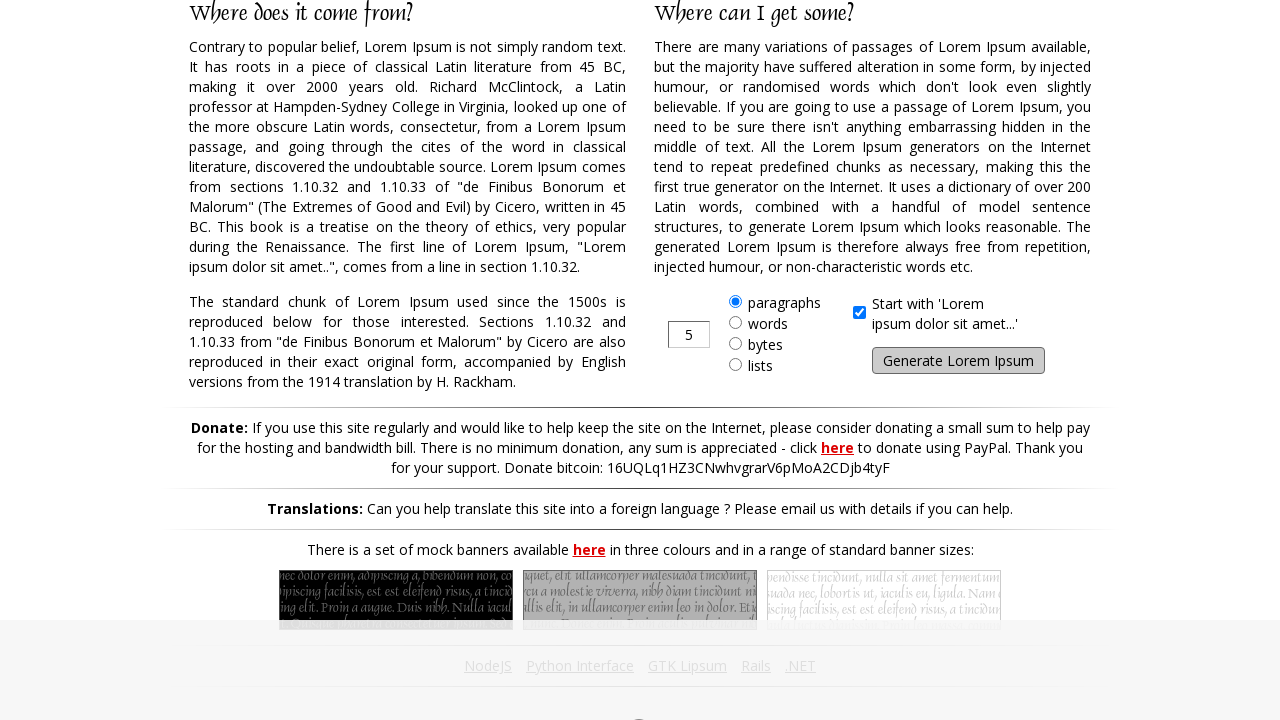

Main page loaded, generate button is ready
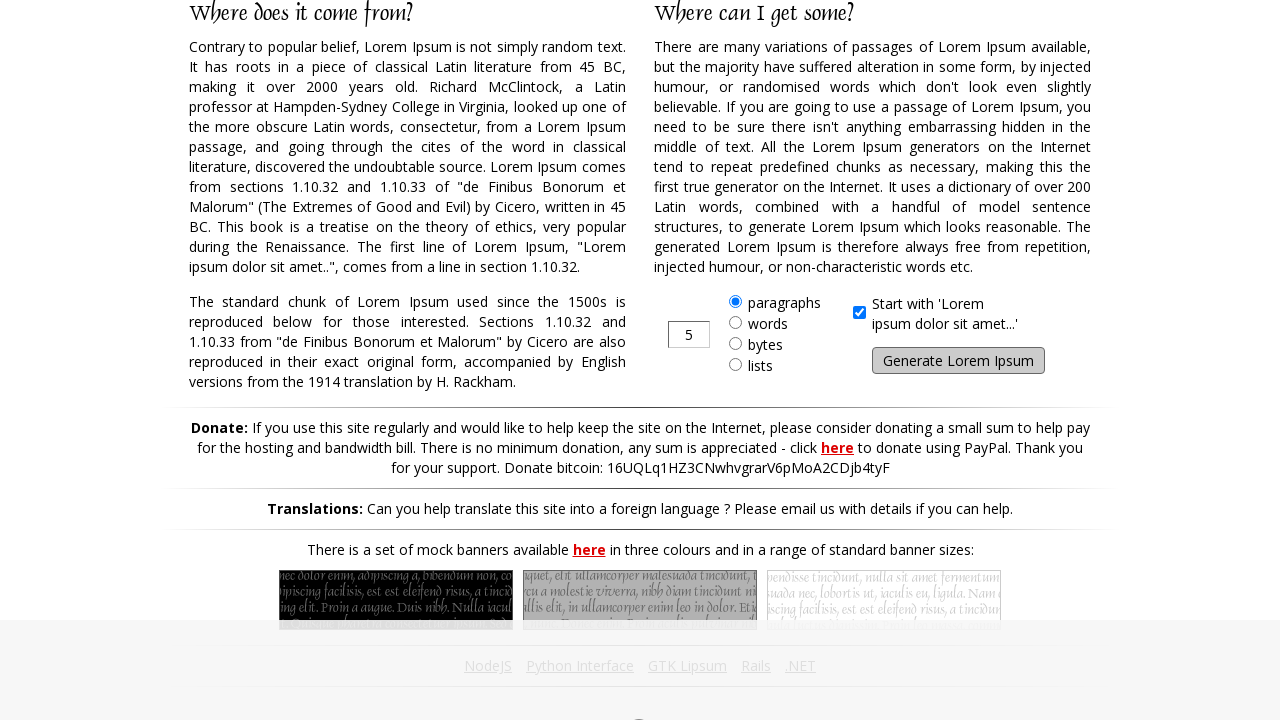

Clicked generate Lorem Ipsum button (iteration 8) at (958, 361) on xpath=//input[@id='generate']
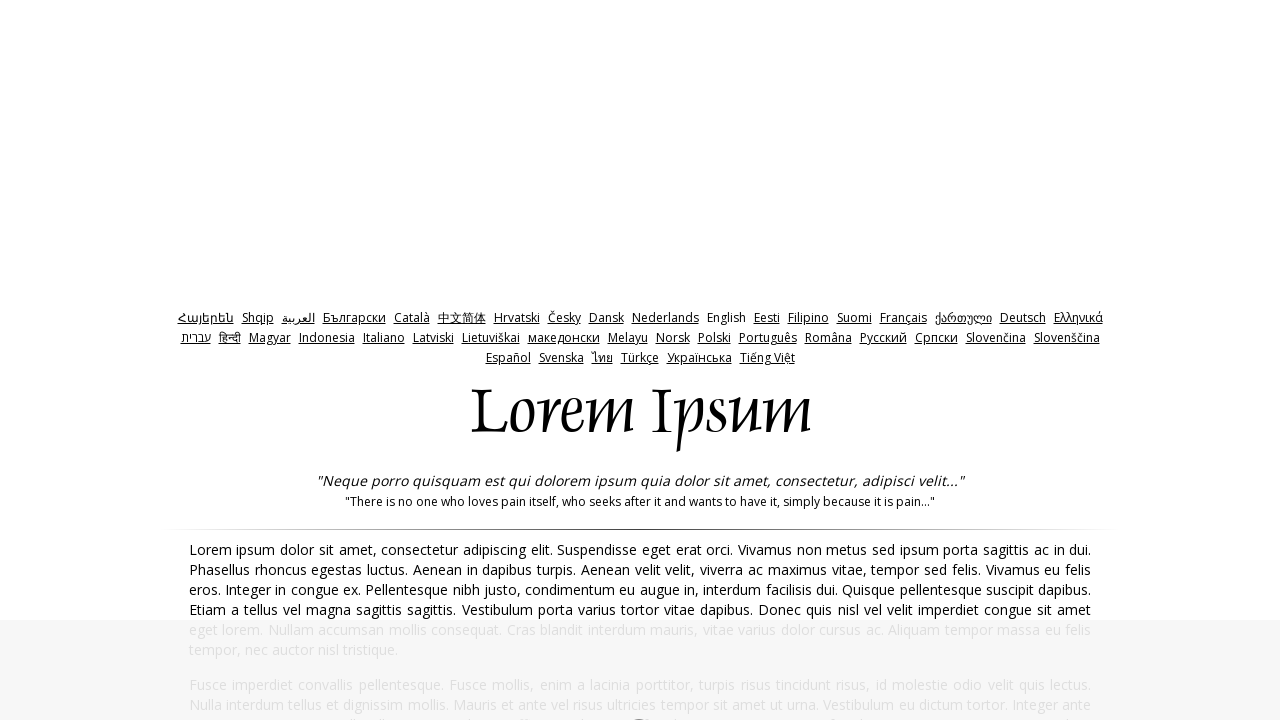

Generated Lorem Ipsum content loaded with paragraphs visible
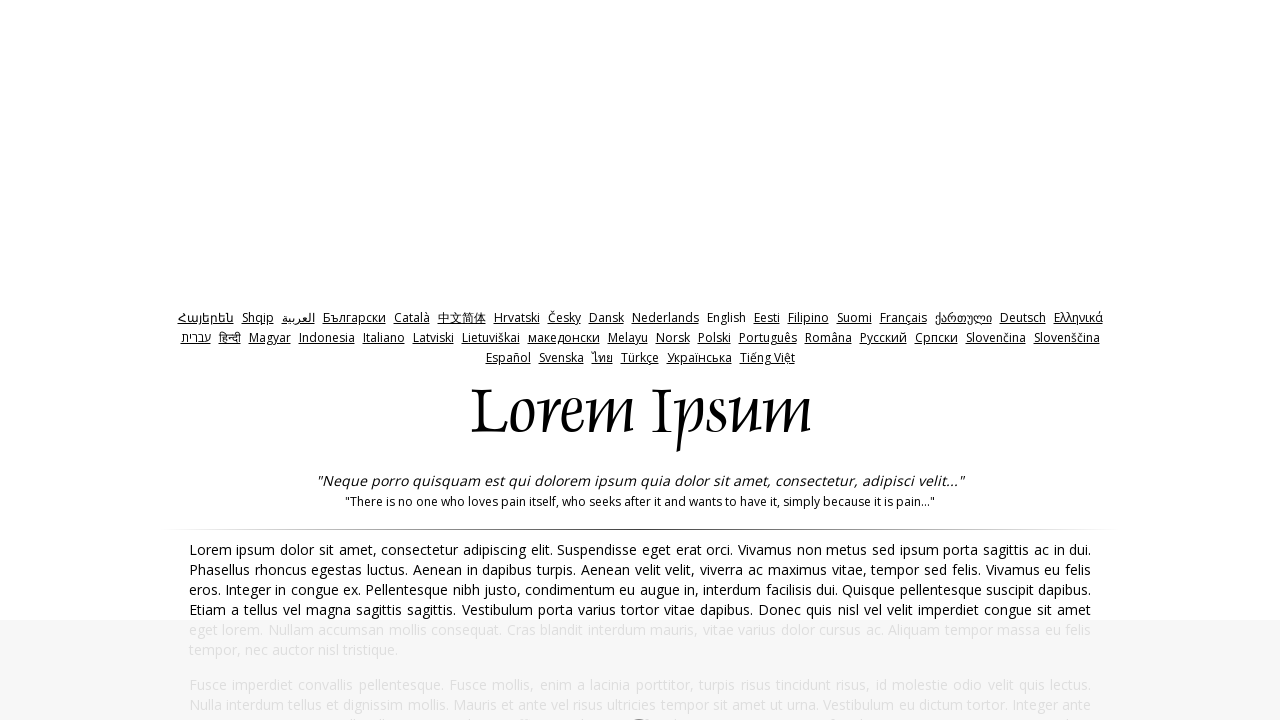

Navigated back to main page
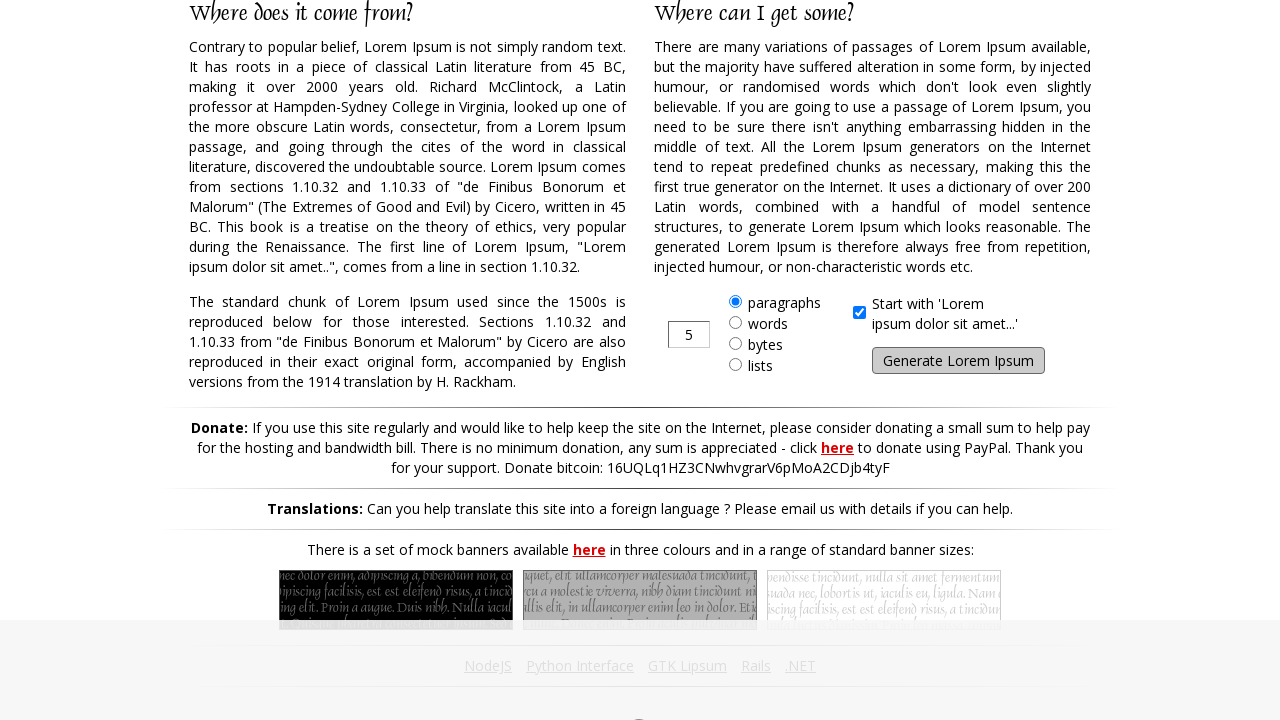

Main page loaded, generate button is ready
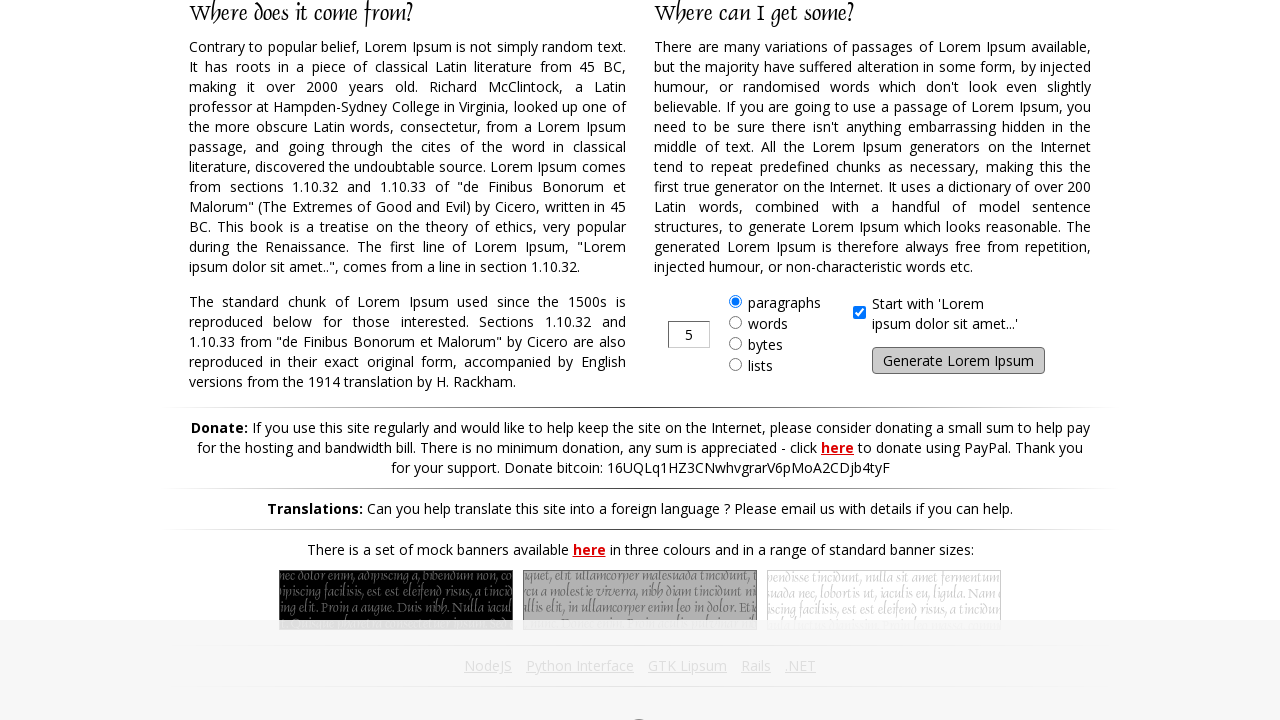

Clicked generate Lorem Ipsum button (iteration 9) at (958, 361) on xpath=//input[@id='generate']
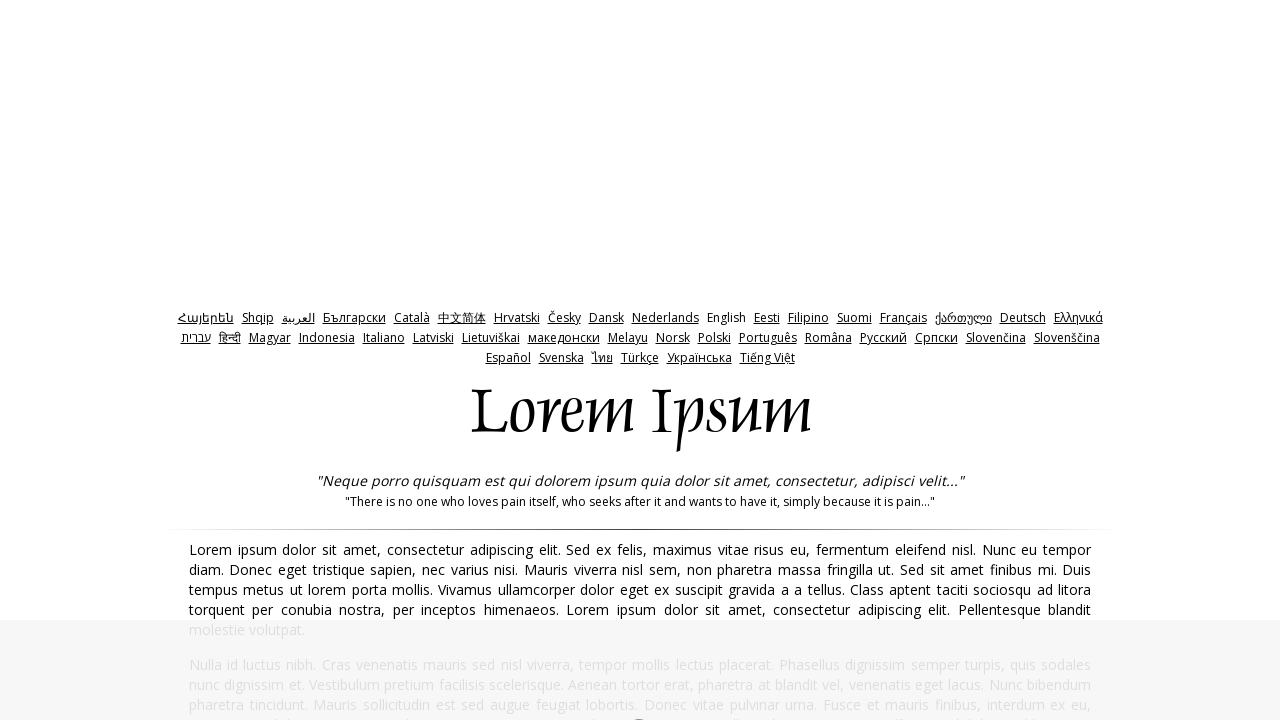

Generated Lorem Ipsum content loaded with paragraphs visible
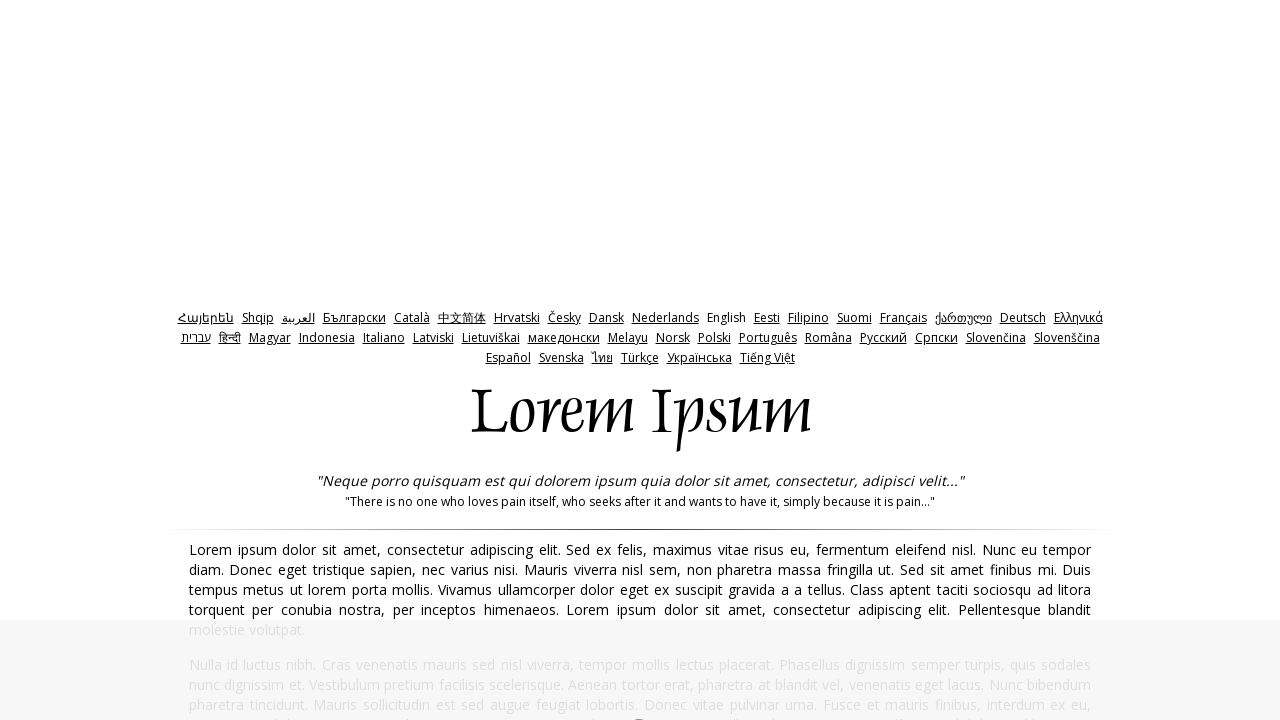

Navigated back to main page
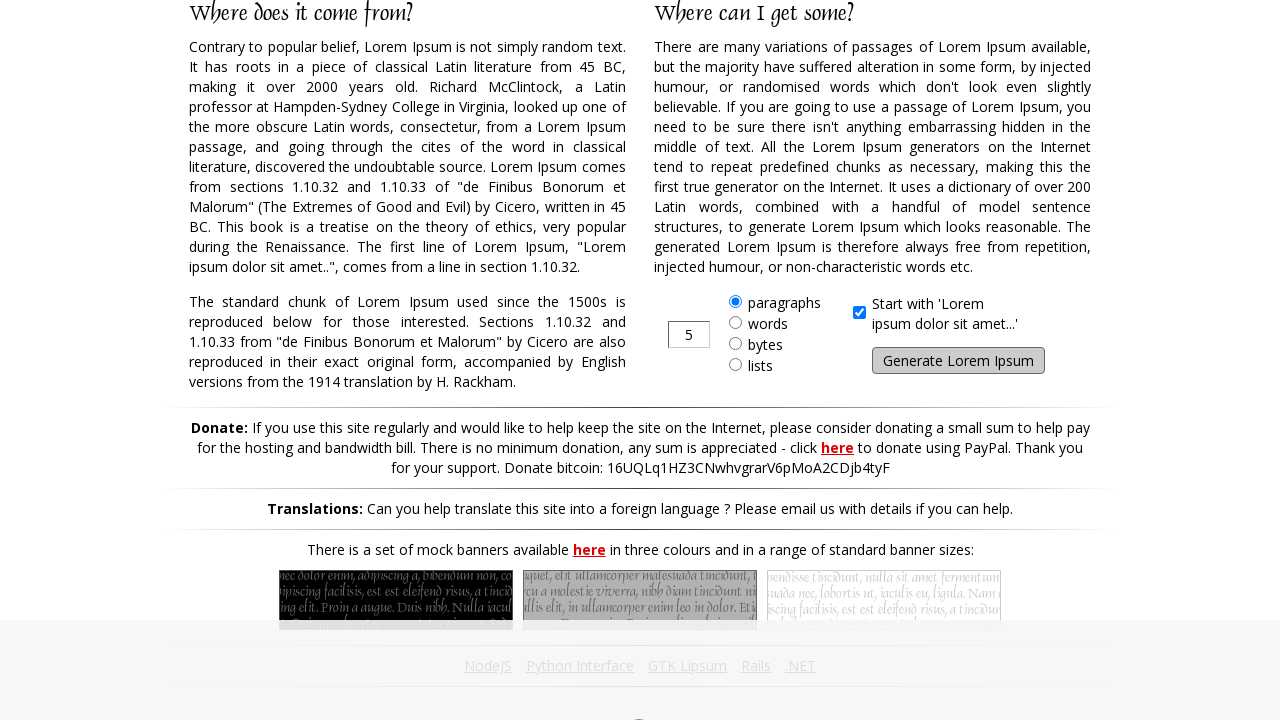

Main page loaded, generate button is ready
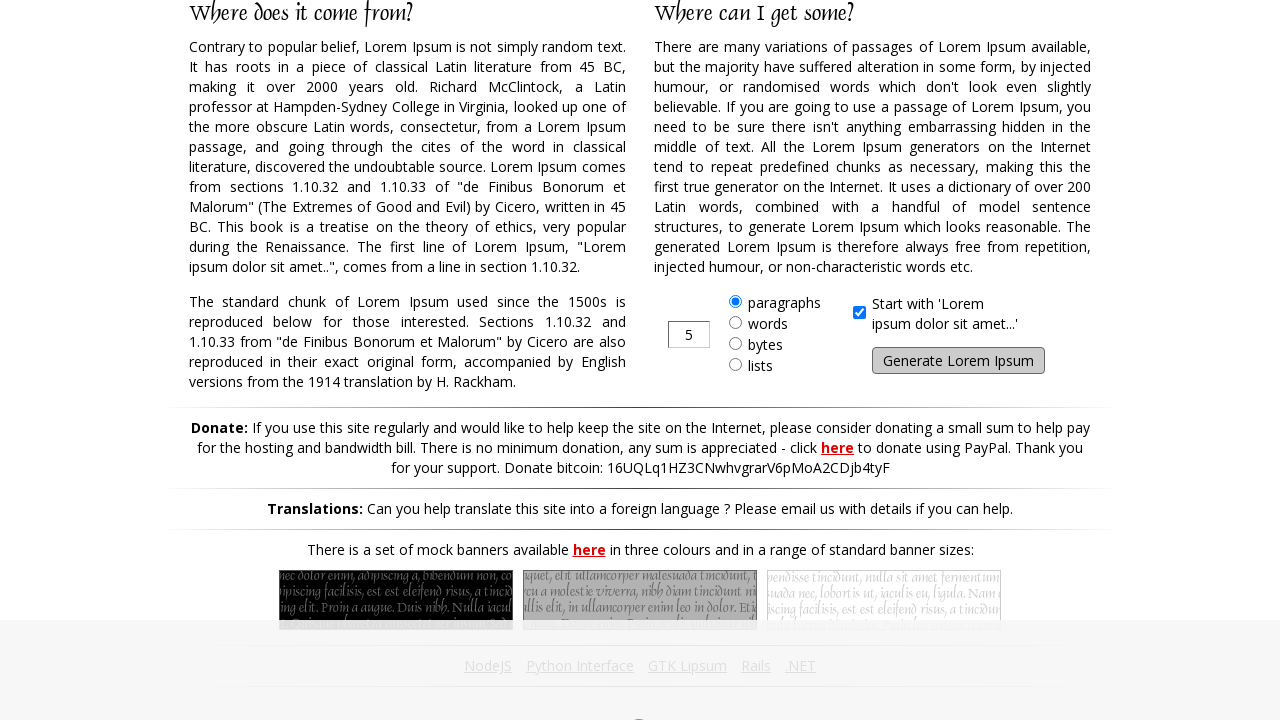

Clicked generate Lorem Ipsum button (iteration 10) at (958, 361) on xpath=//input[@id='generate']
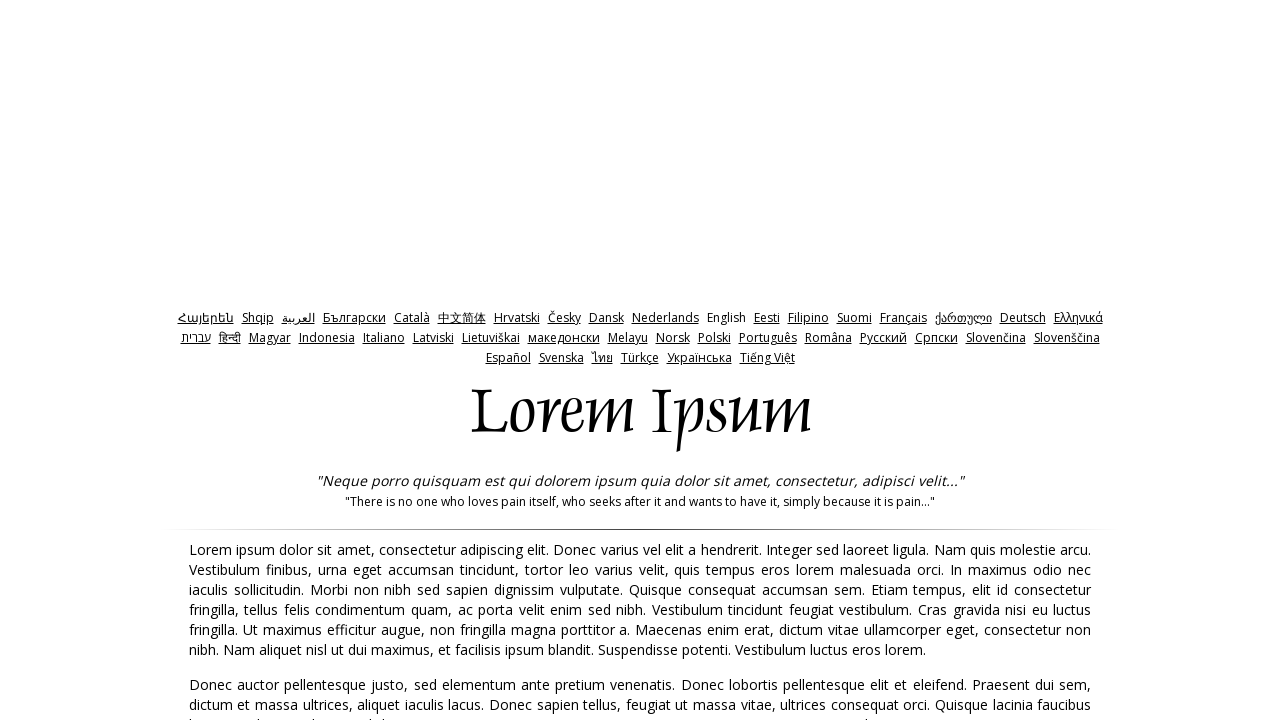

Generated Lorem Ipsum content loaded with paragraphs visible
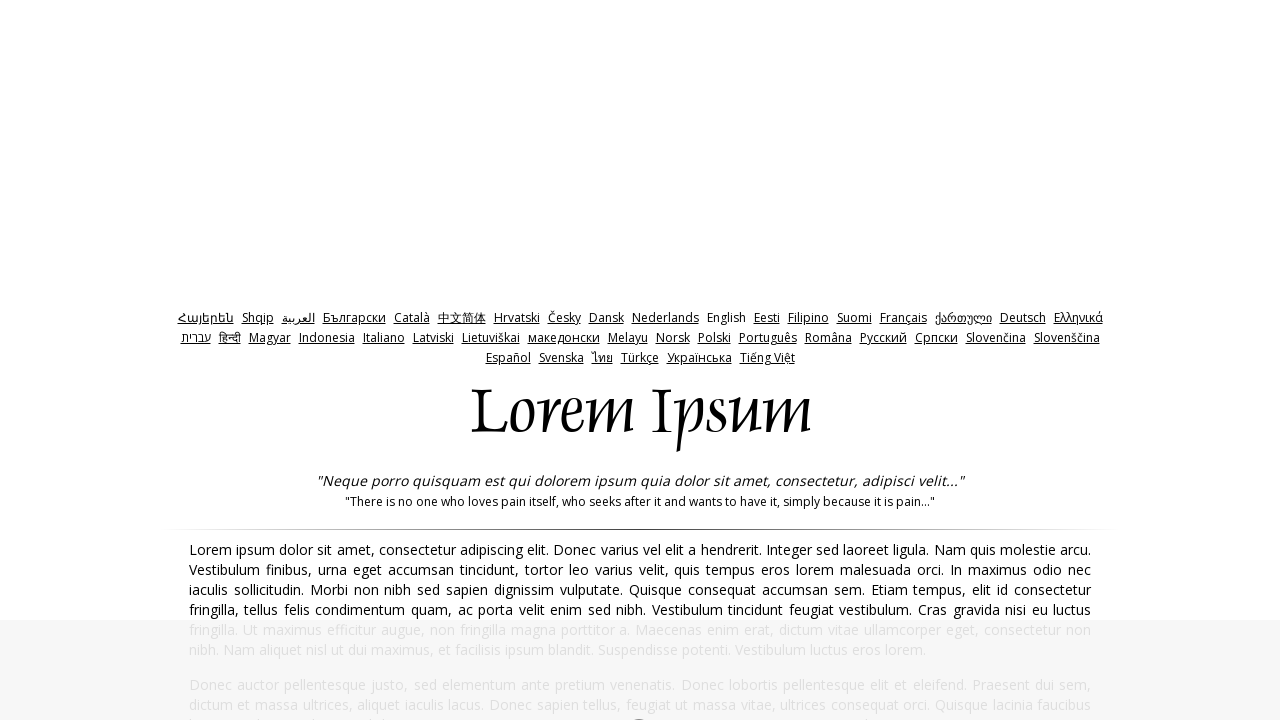

Navigated back to main page
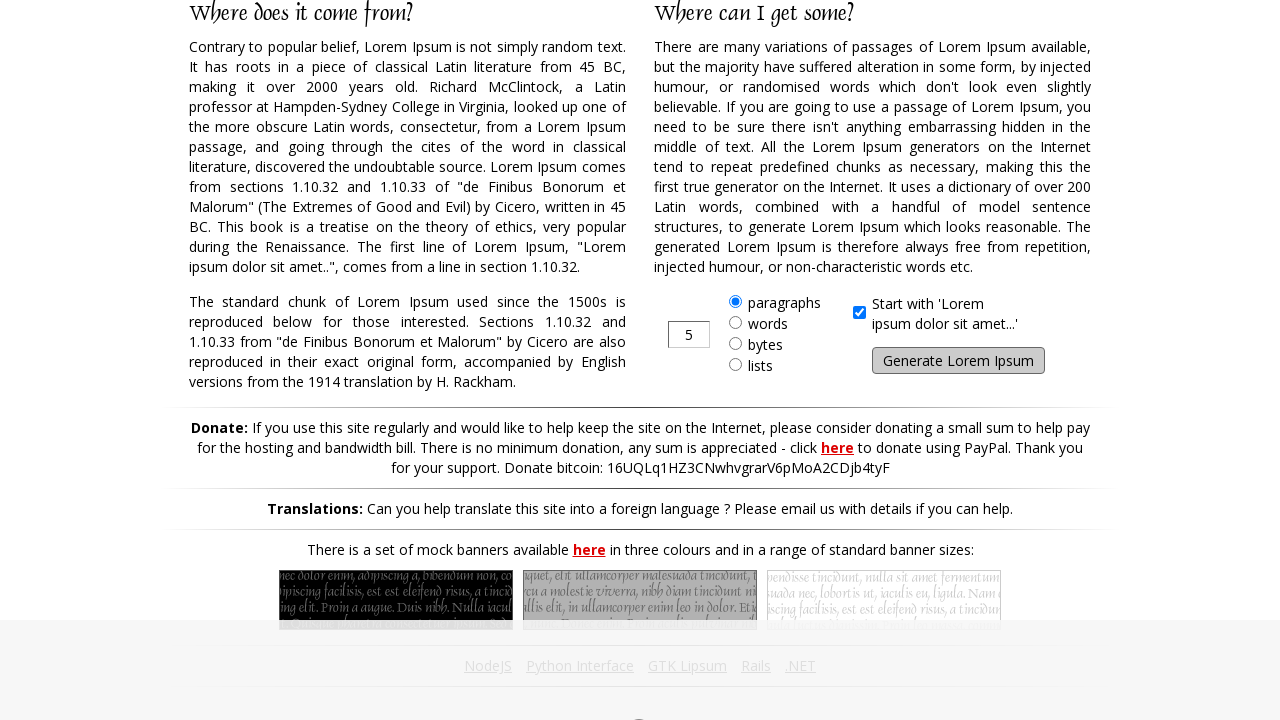

Main page loaded, generate button is ready
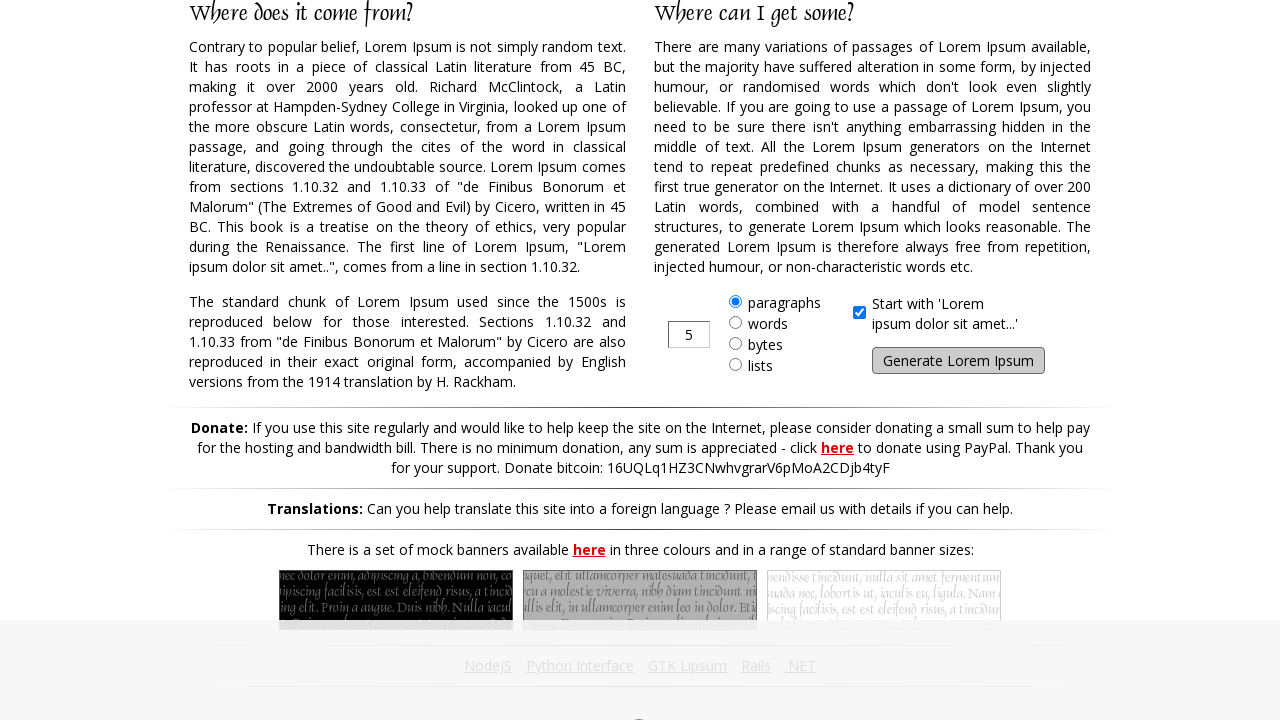

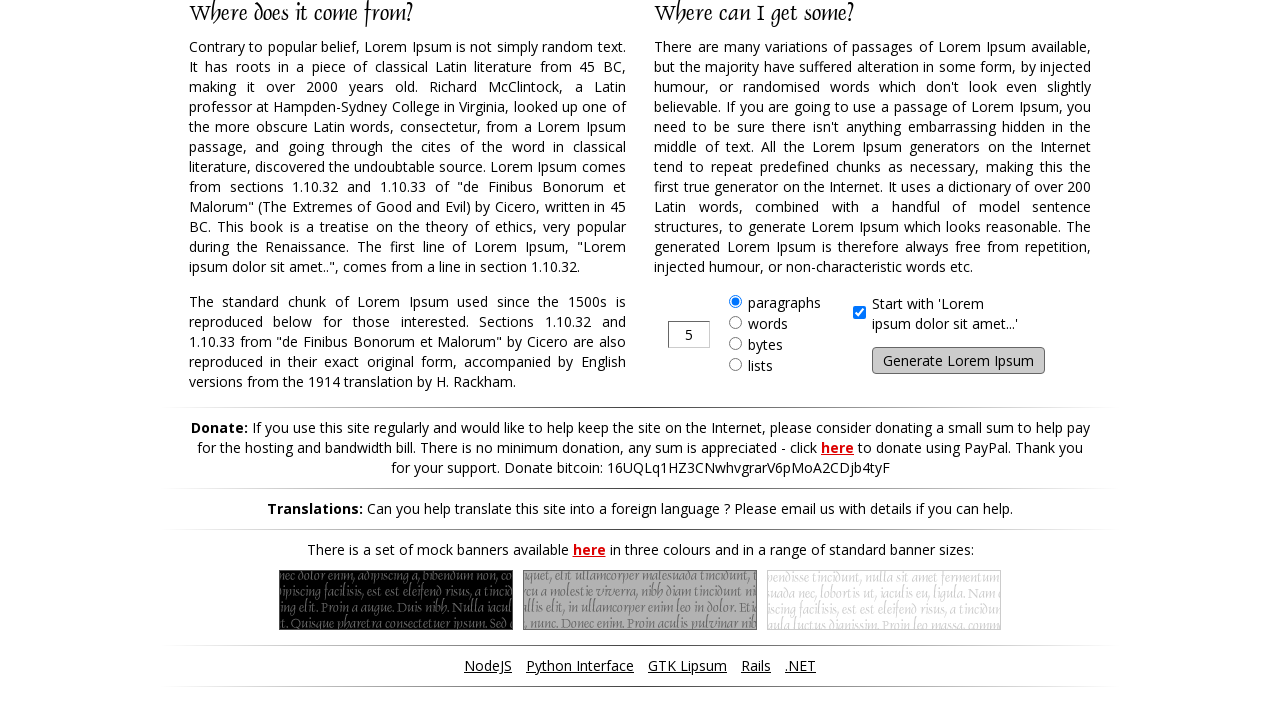